Tests multiple percentage calculator functions on calculator.net including basic percentage calculation, percentage in common phrases (3 variations), percentage difference calculator, and percentage change calculator with both increase and decrease options.

Starting URL: https://www.calculator.net/percent-calculator.html

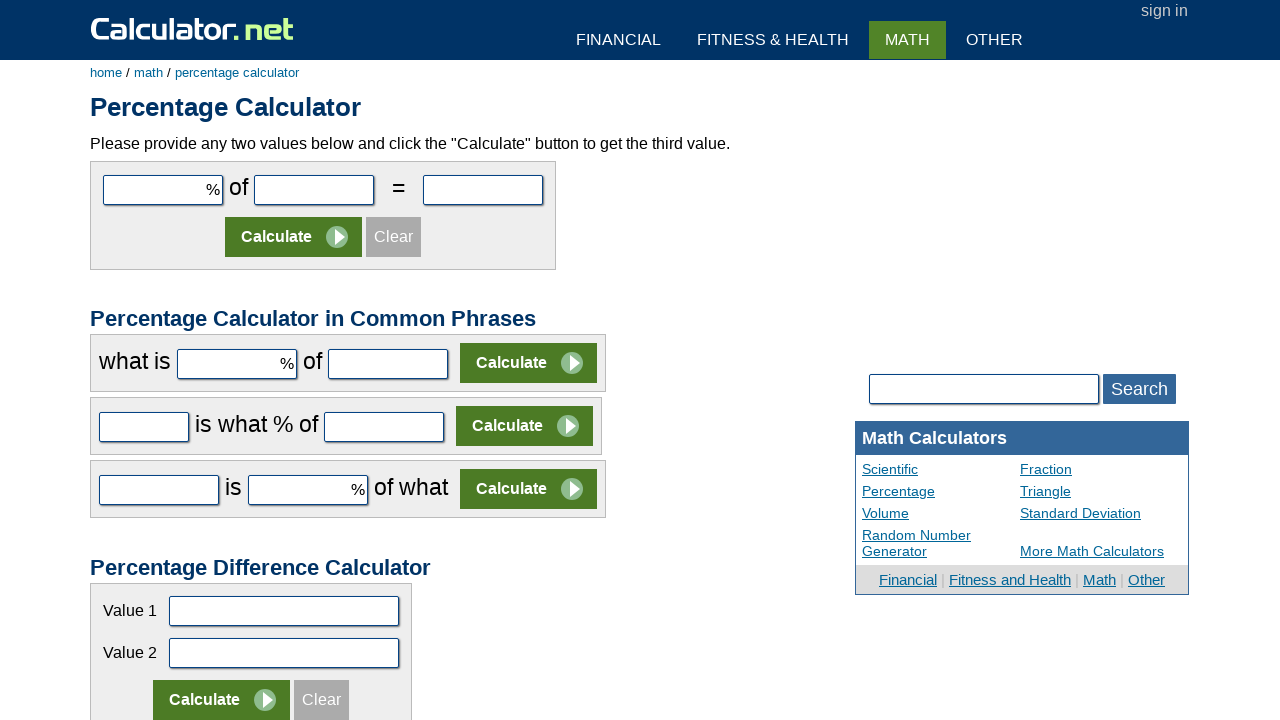

Cleared first input field for percentage calculator on #cpar1
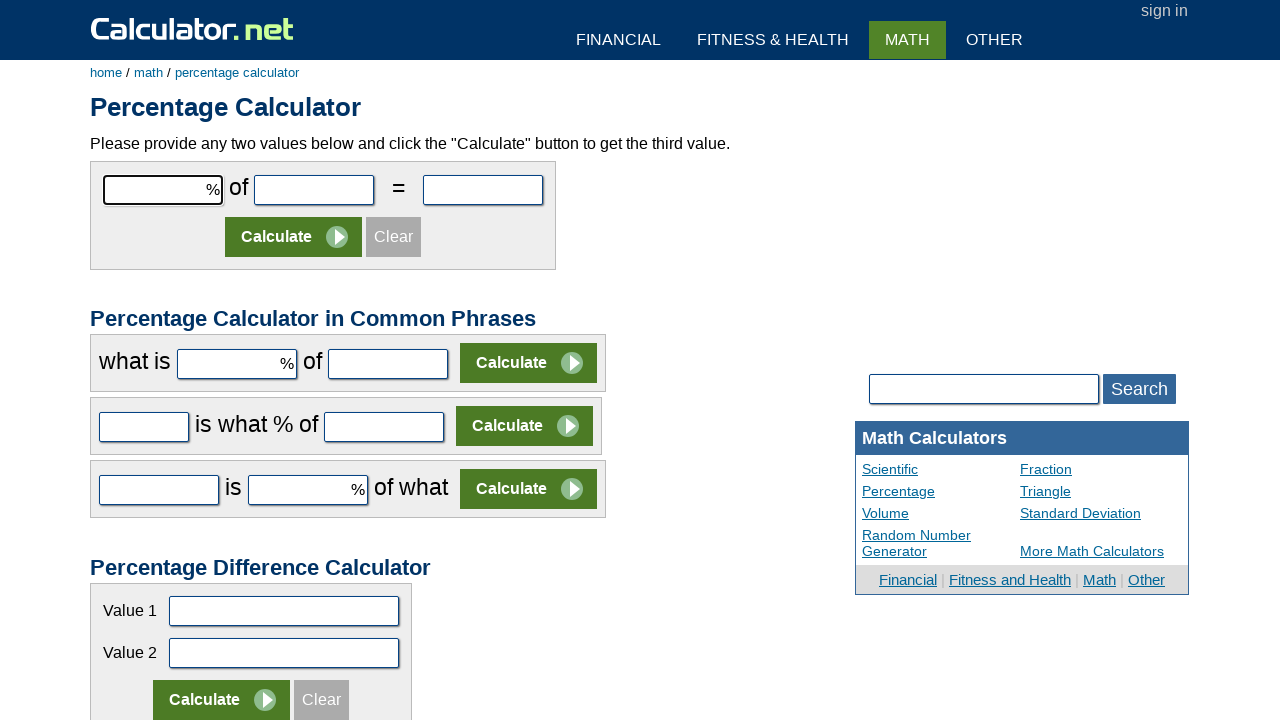

Filled first input field with value 10 on #cpar1
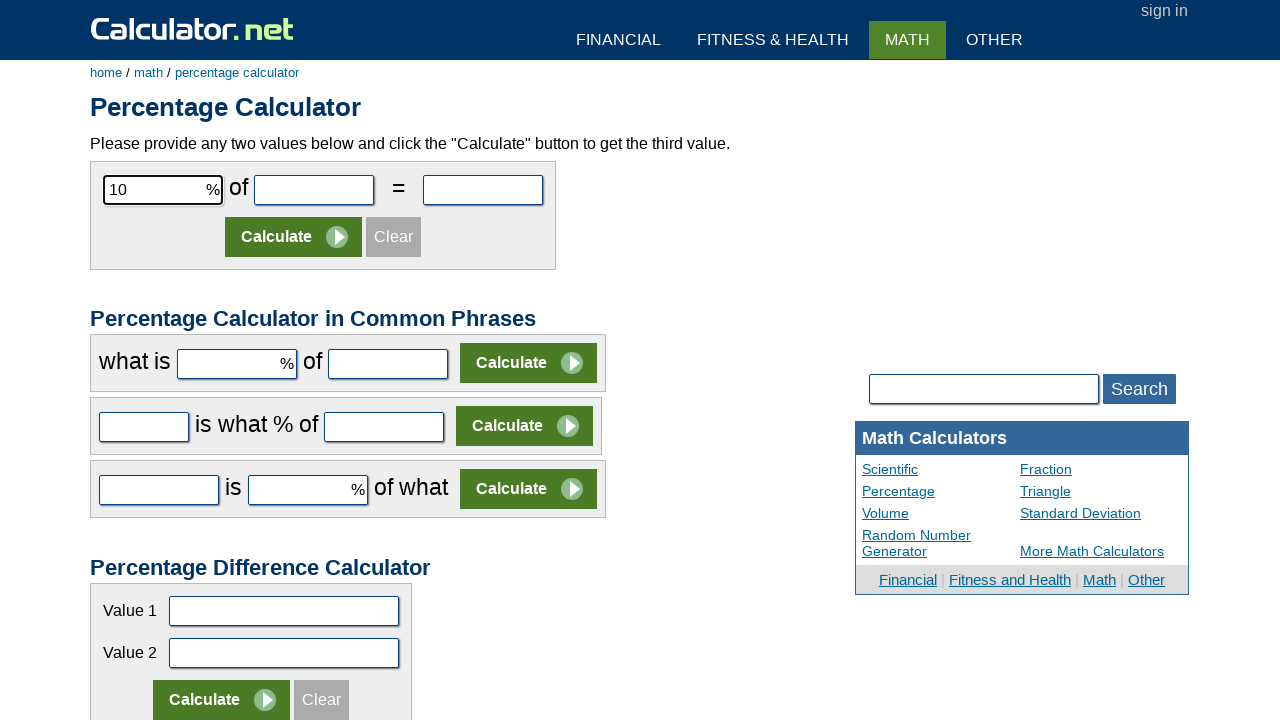

Cleared second input field for percentage calculator on #cpar2
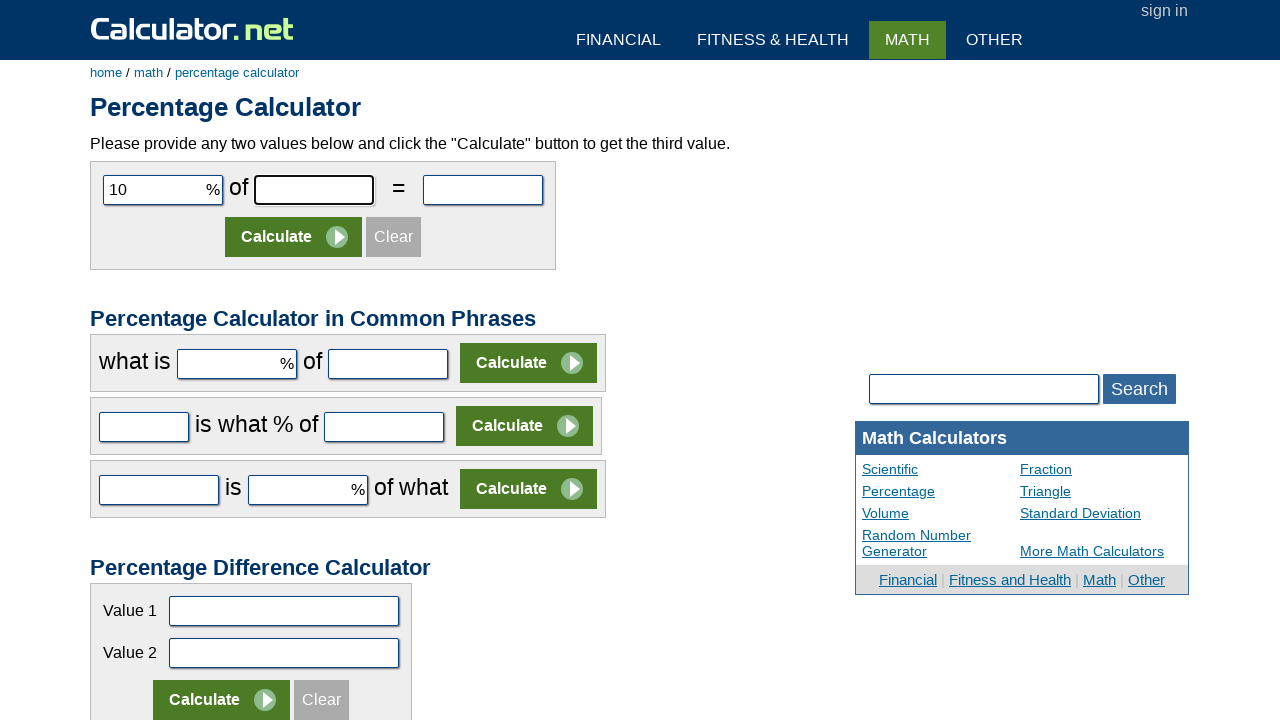

Filled second input field with value 40 on #cpar2
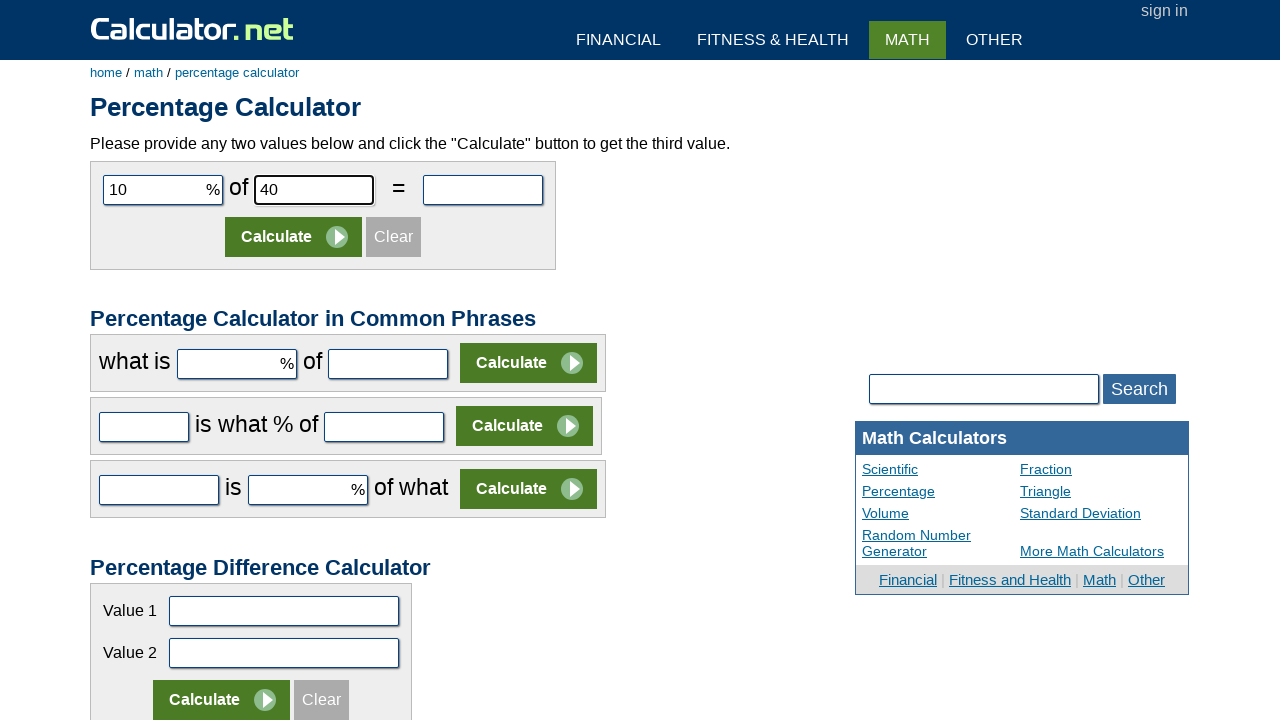

Clicked Calculate button for basic percentage calculation at (294, 237) on (//input[@value='Calculate'])[1]
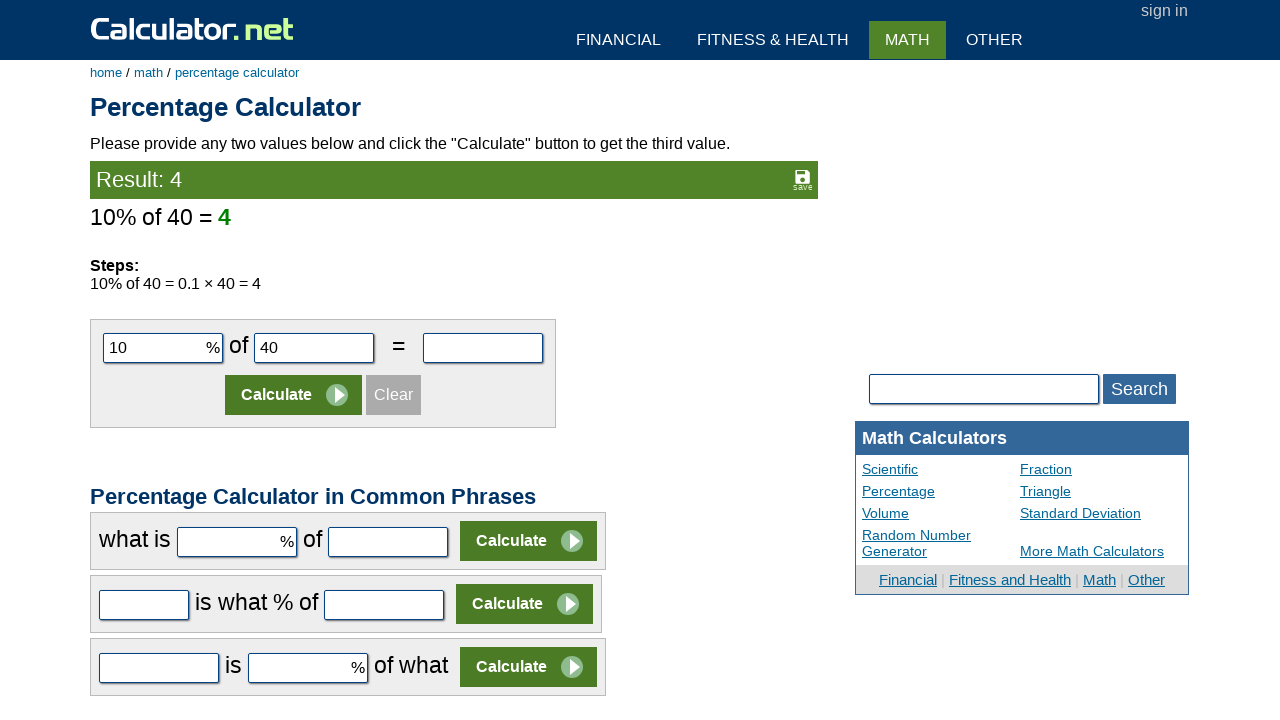

Waited for percentage calculator result to load
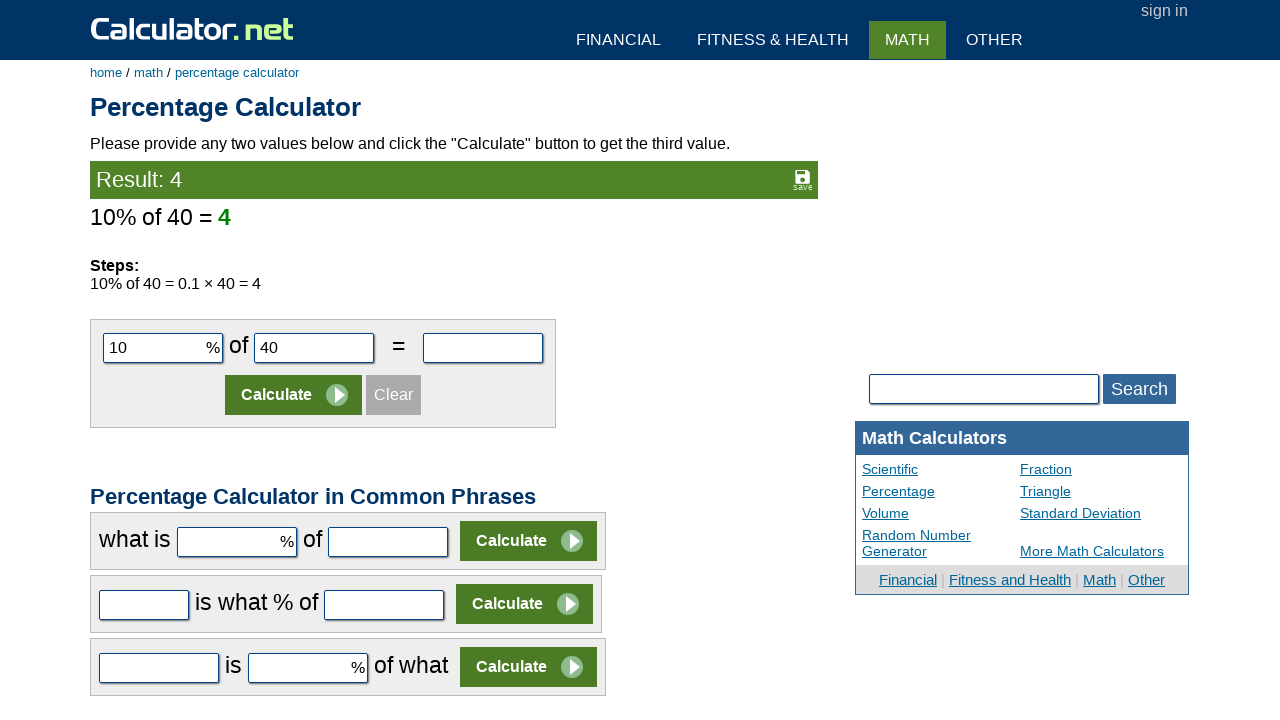

Cleared first input field for percentage in common phrases section 1 on input[name='c21par1']
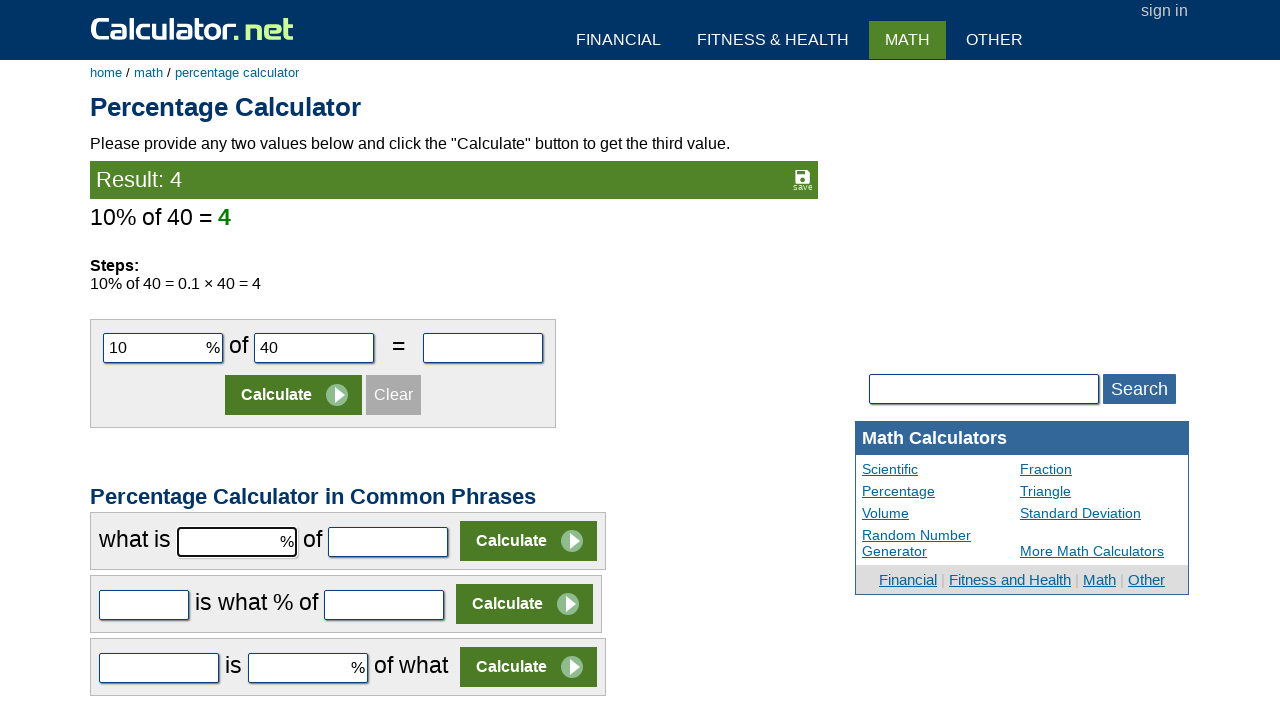

Filled first input field with value 10 for common phrases section 1 on input[name='c21par1']
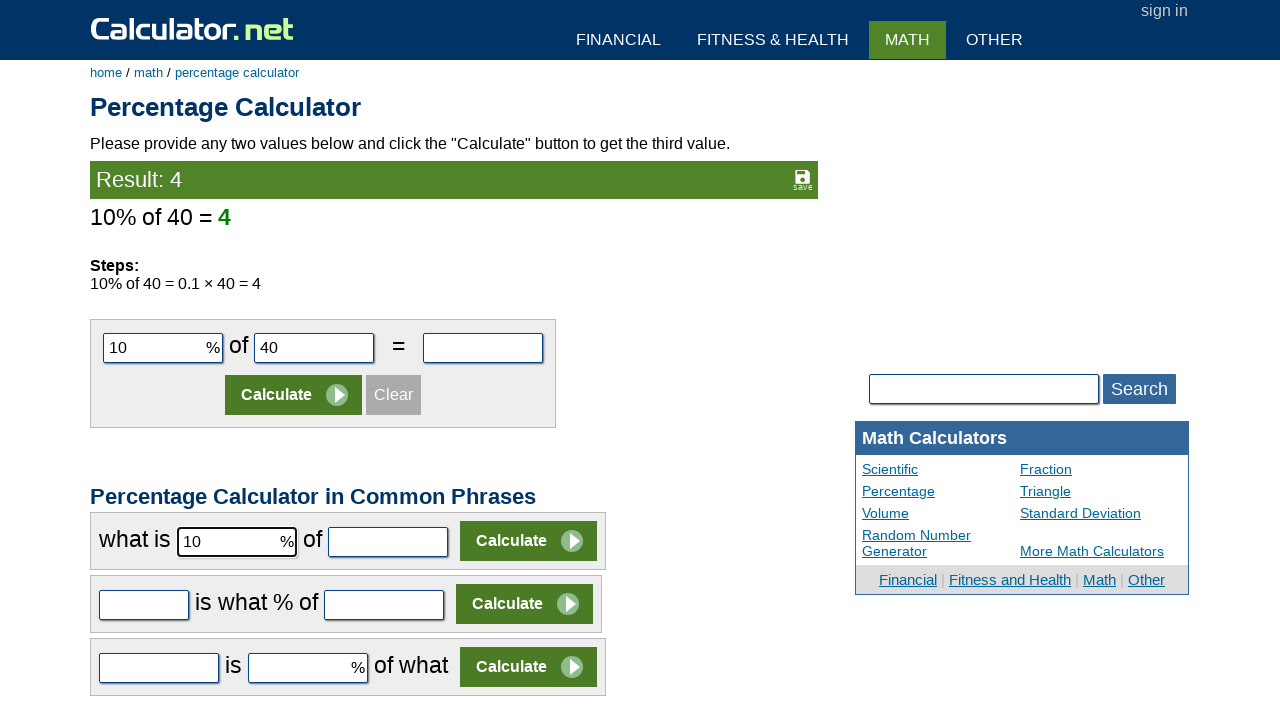

Cleared second input field for percentage in common phrases section 1 on input[name='c21par2']
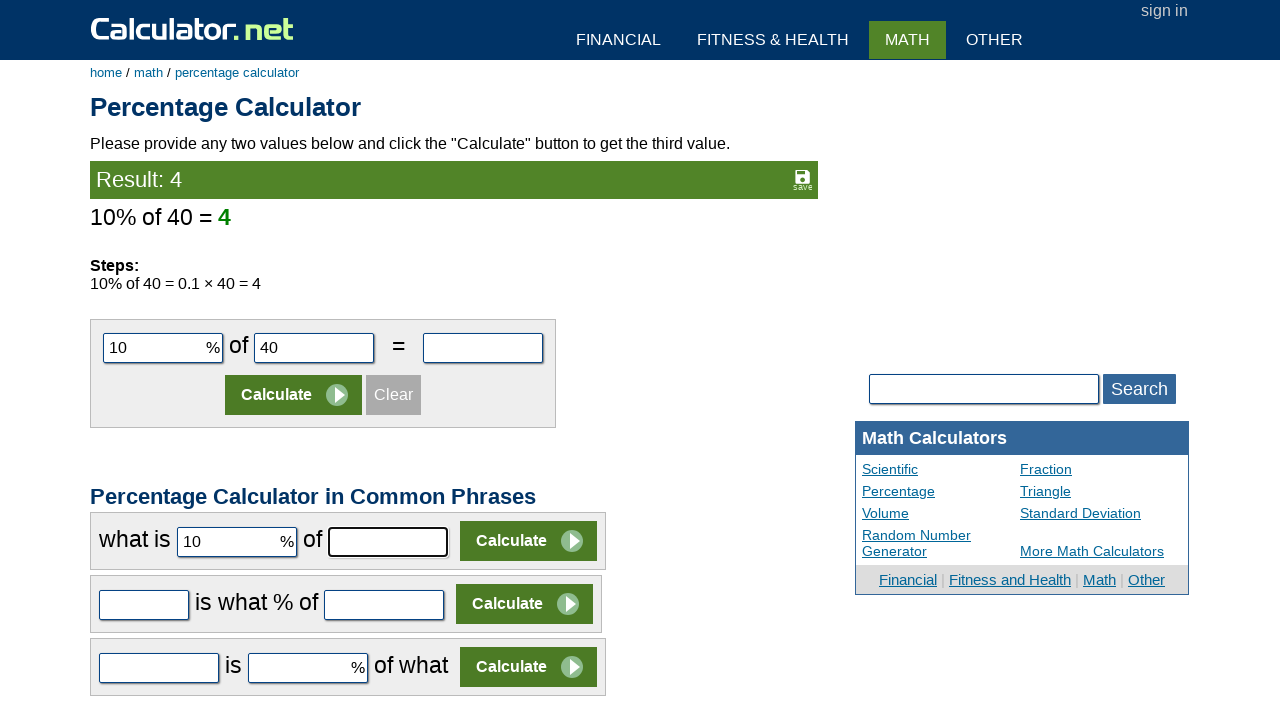

Filled second input field with value 40 for common phrases section 1 on input[name='c21par2']
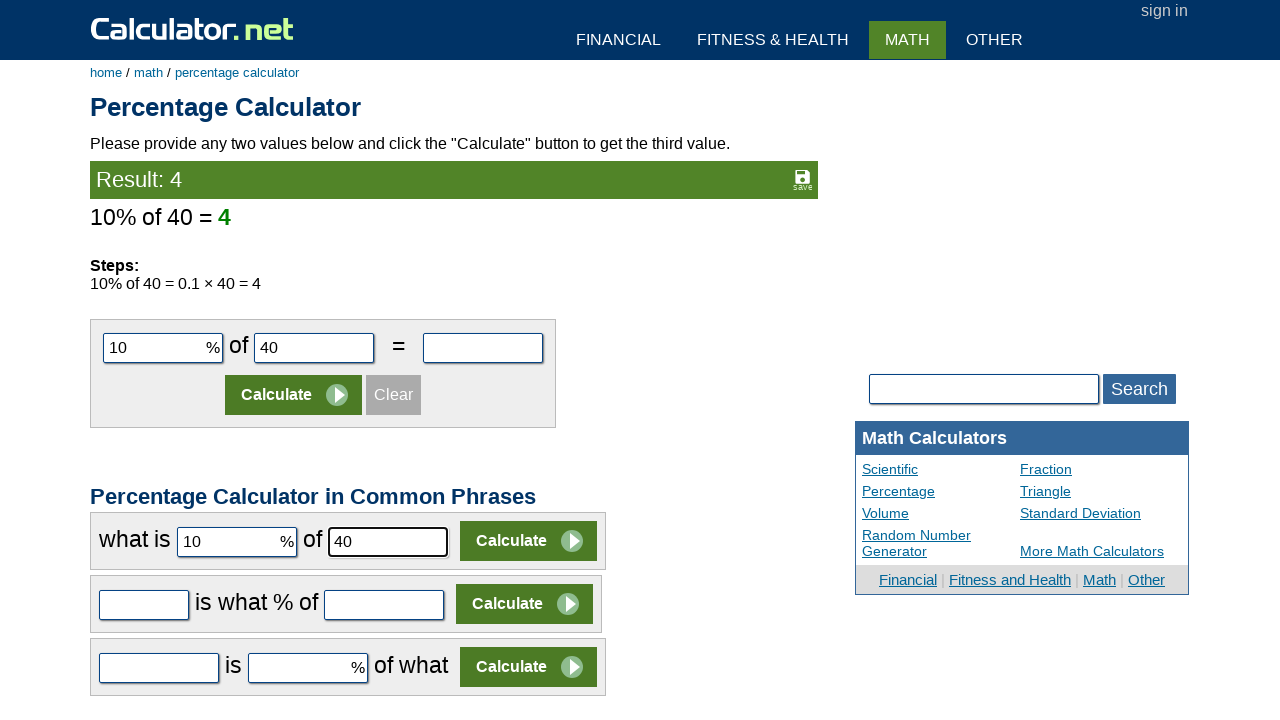

Clicked Calculate button for percentage in common phrases section 1 at (528, 541) on (//input[@value='Calculate'])[2]
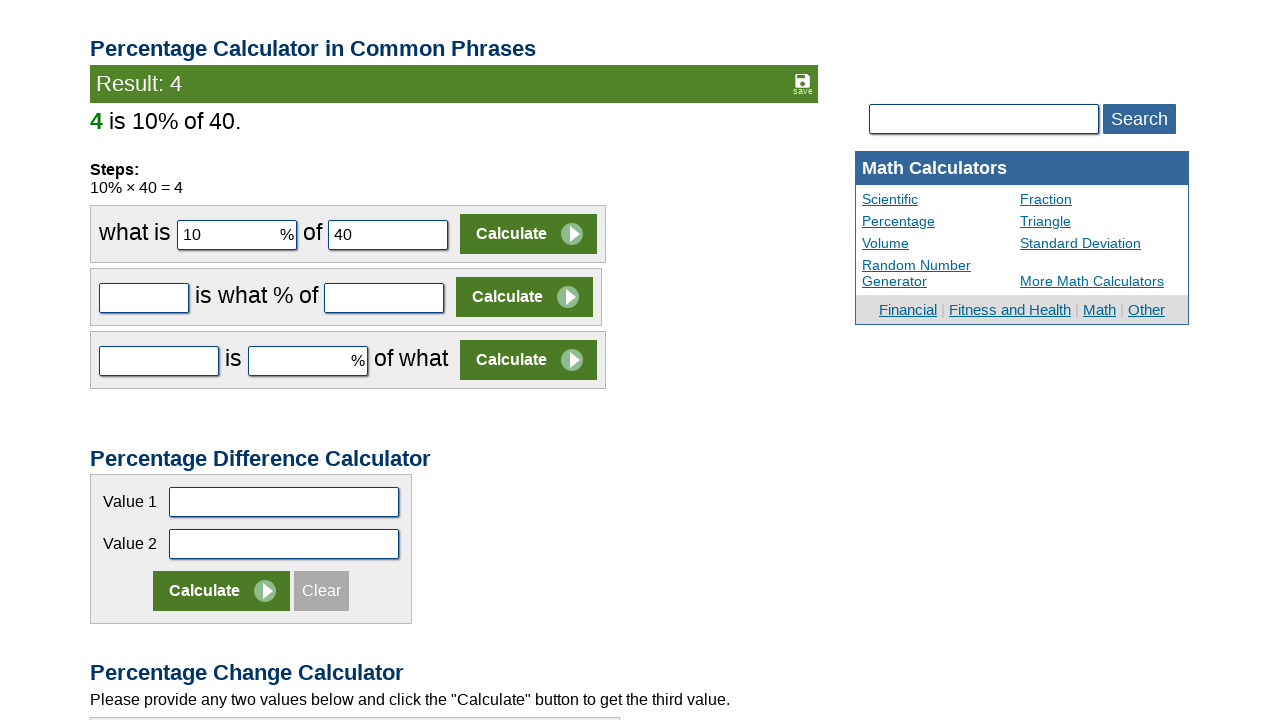

Waited for percentage in common phrases section 1 result to load
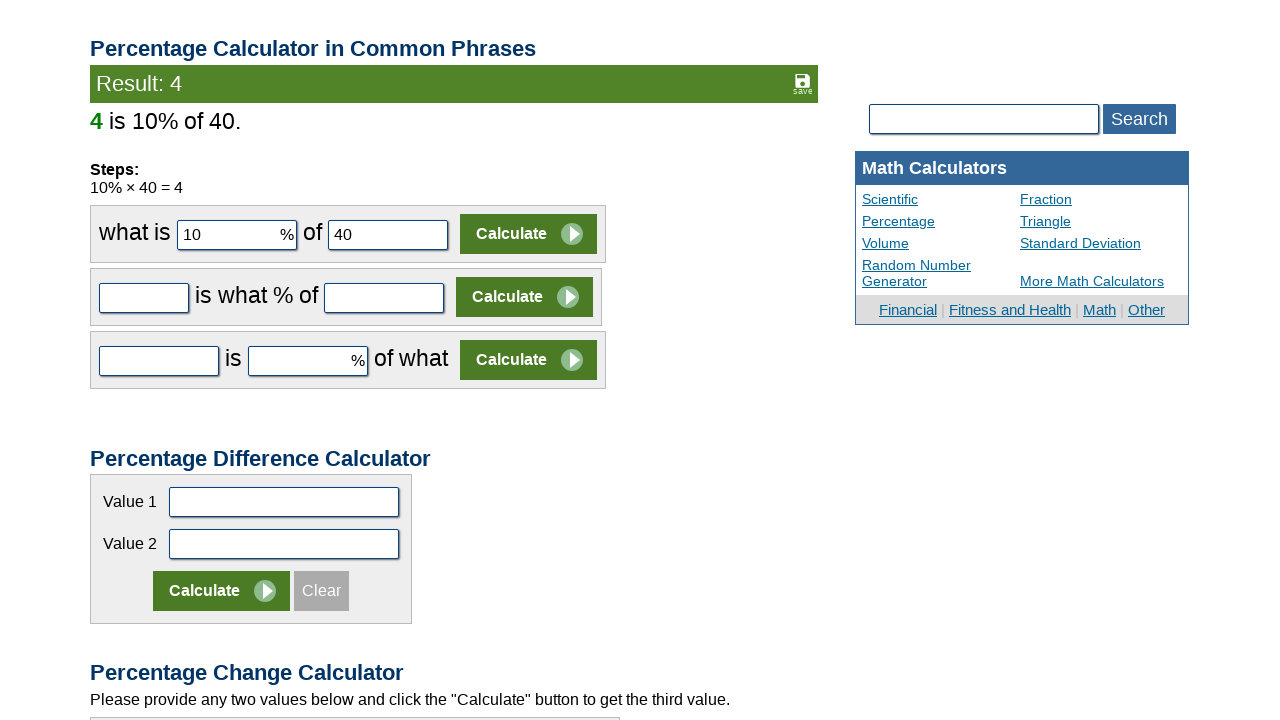

Cleared first input field for percentage in common phrases section 2 on input[name='c22par1']
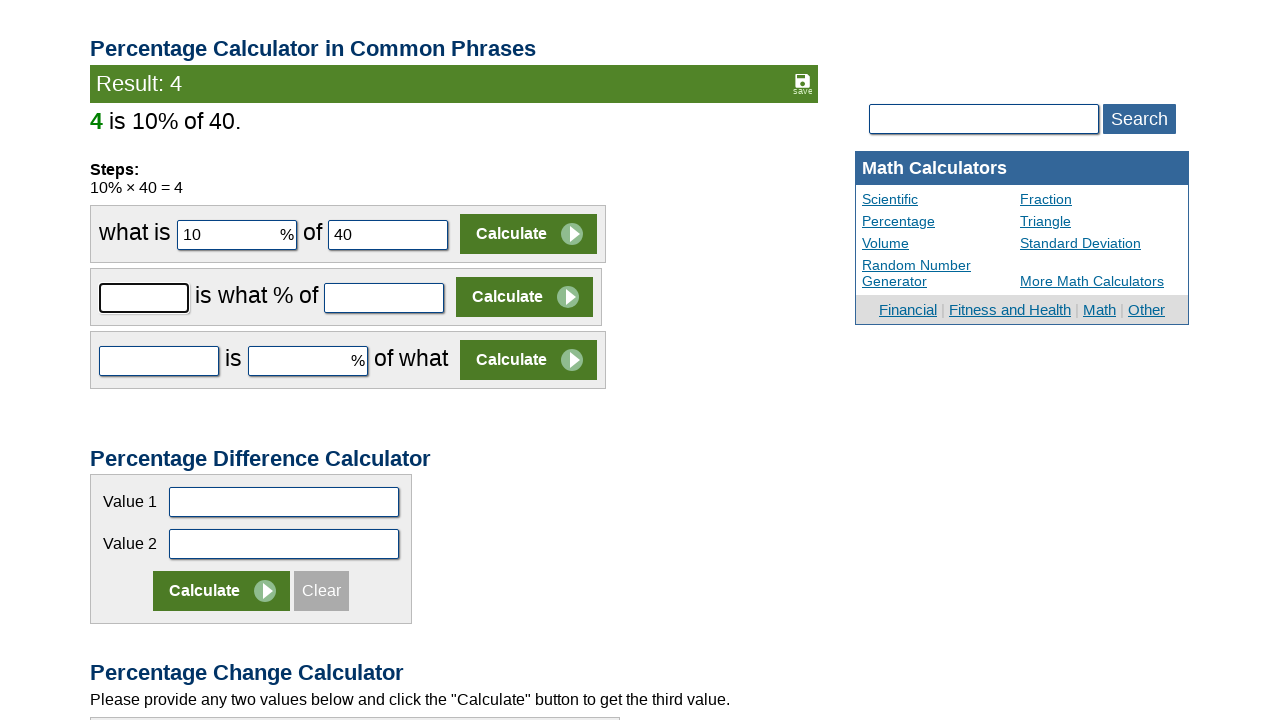

Filled first input field with value 10 for common phrases section 2 on input[name='c22par1']
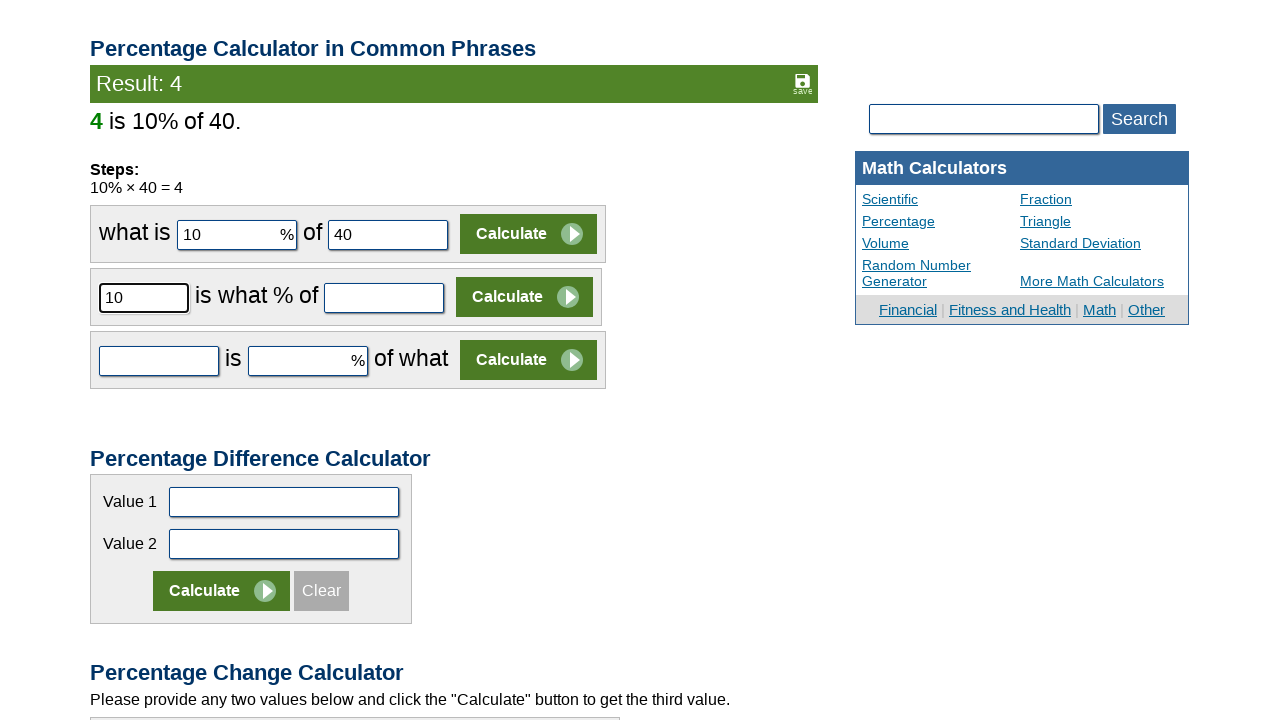

Cleared second input field for percentage in common phrases section 2 on input[name='c22par2']
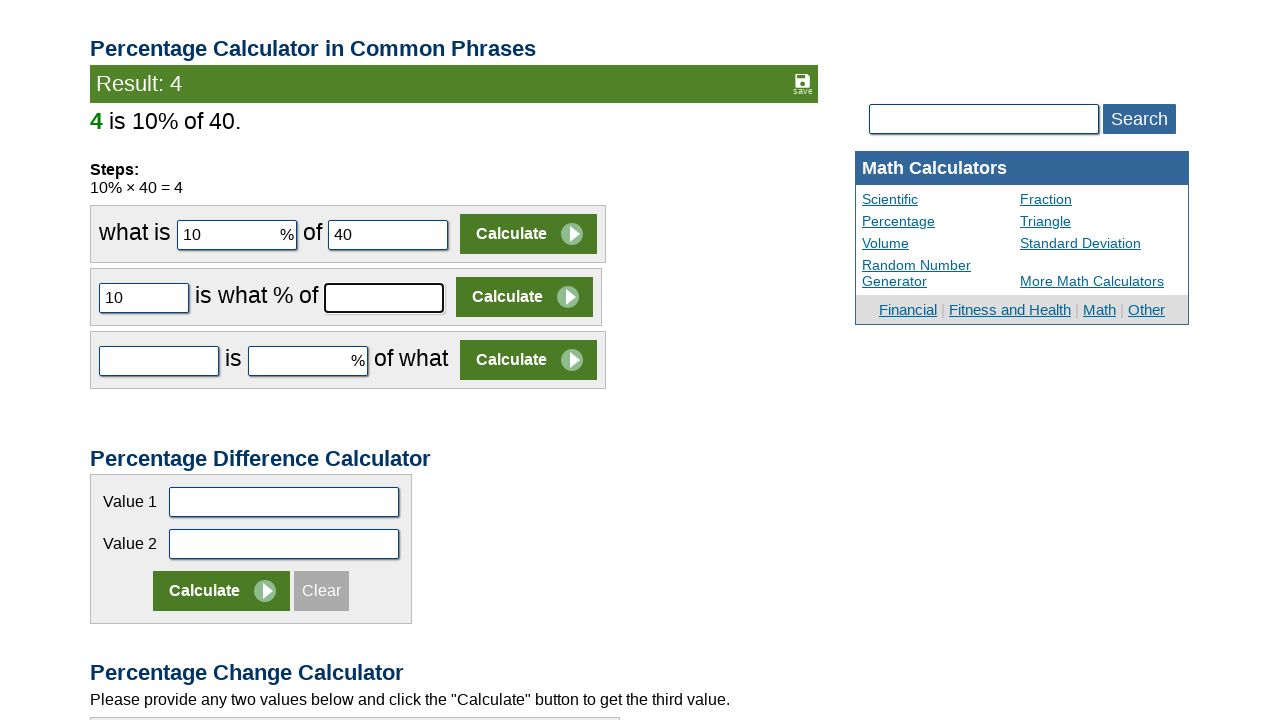

Filled second input field with value 40 for common phrases section 2 on input[name='c22par2']
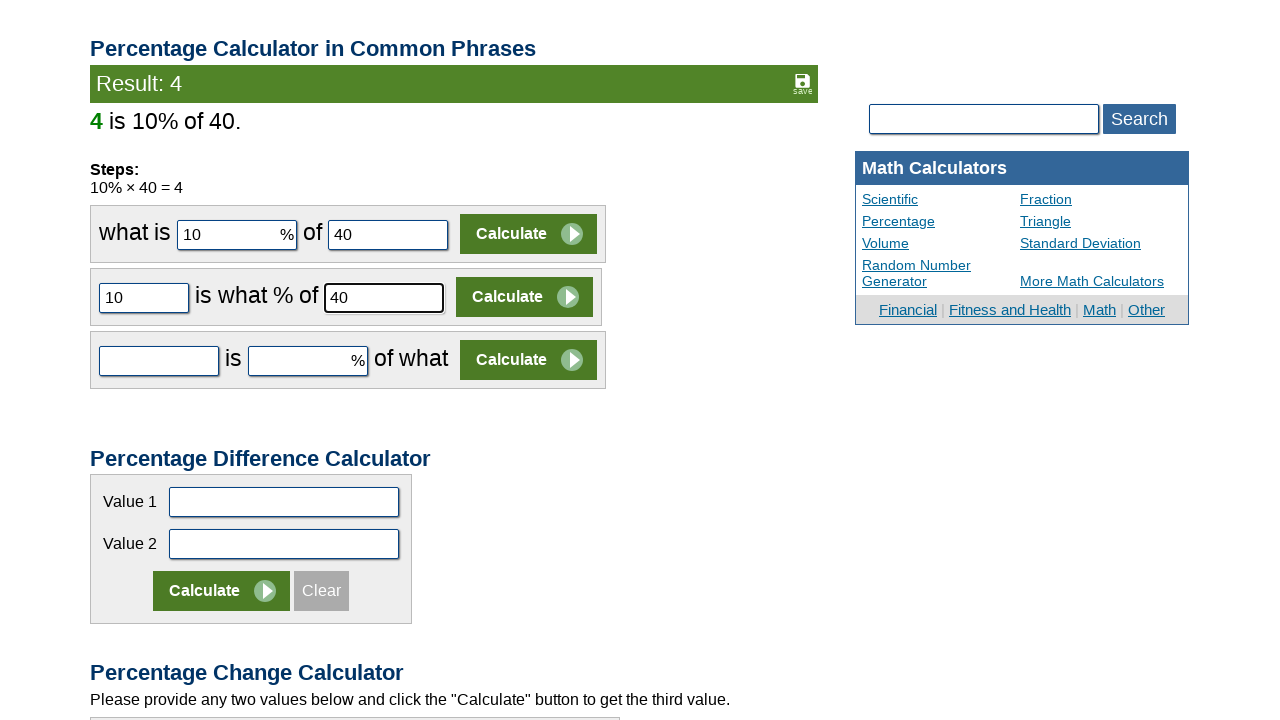

Clicked Calculate button for percentage in common phrases section 2 at (524, 297) on (//input[@value='Calculate'])[3]
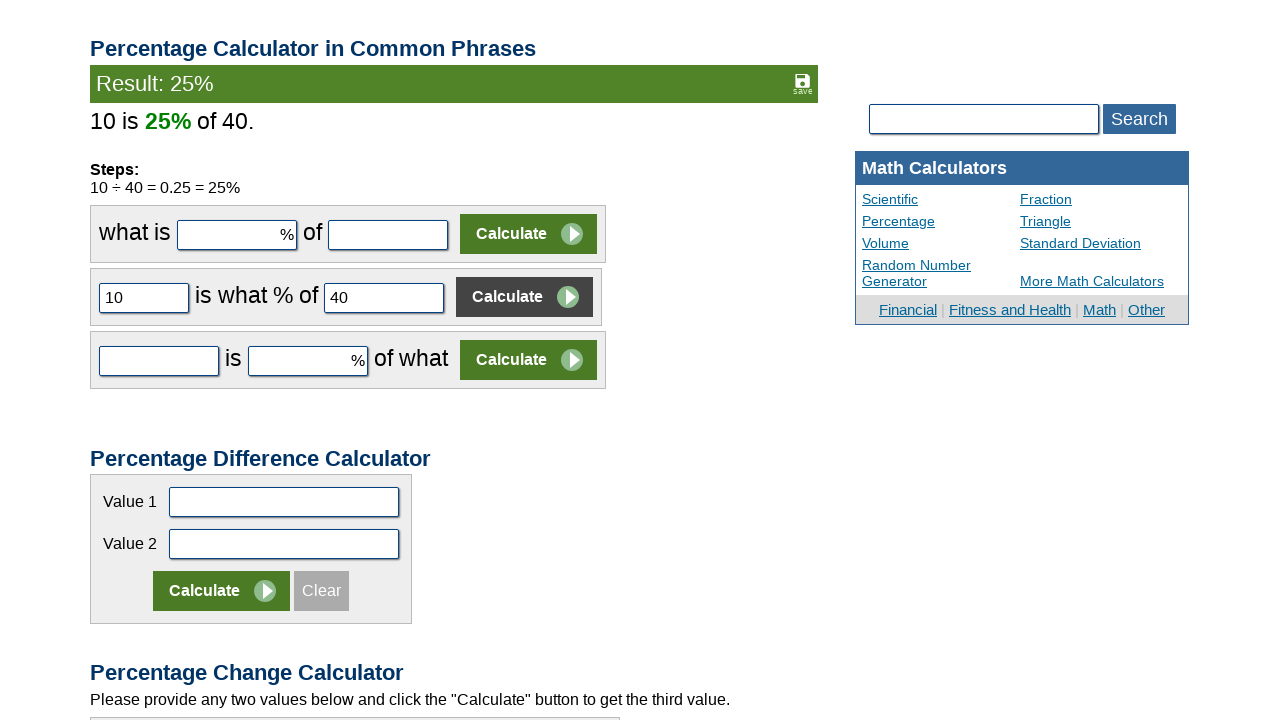

Waited for percentage in common phrases section 2 result to load
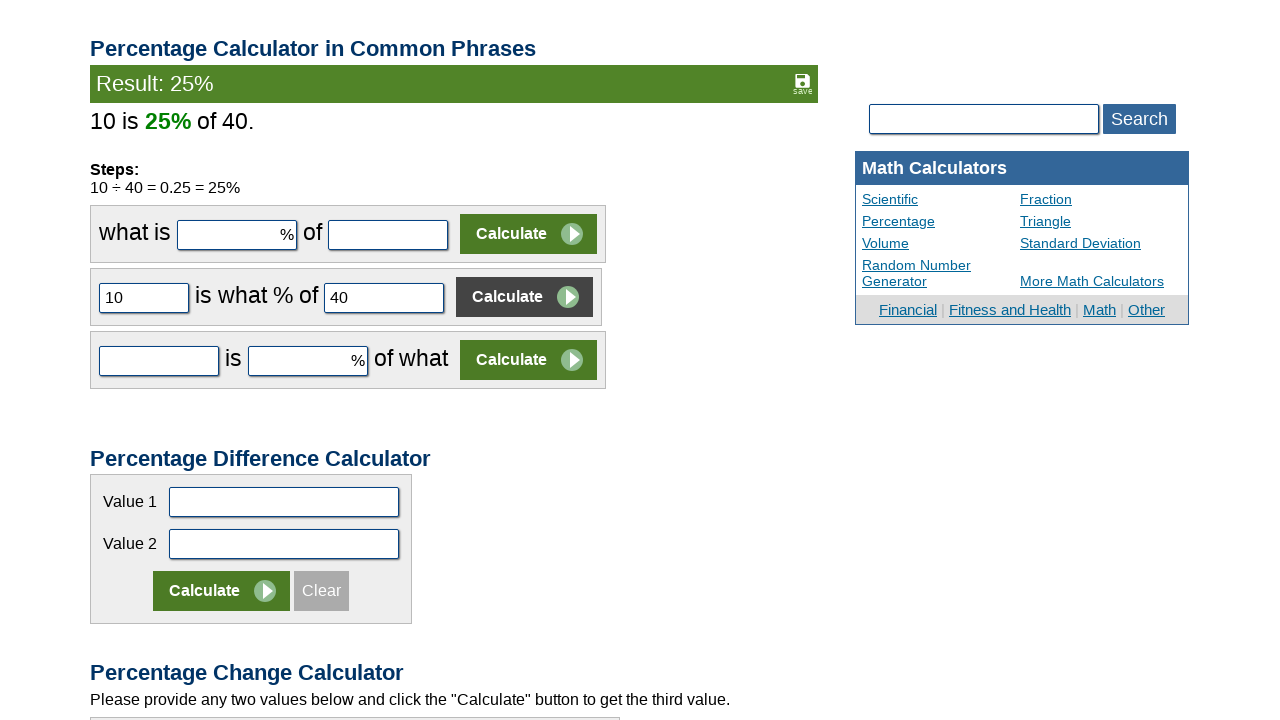

Cleared first input field for percentage in common phrases section 3 on input[name='c23par1']
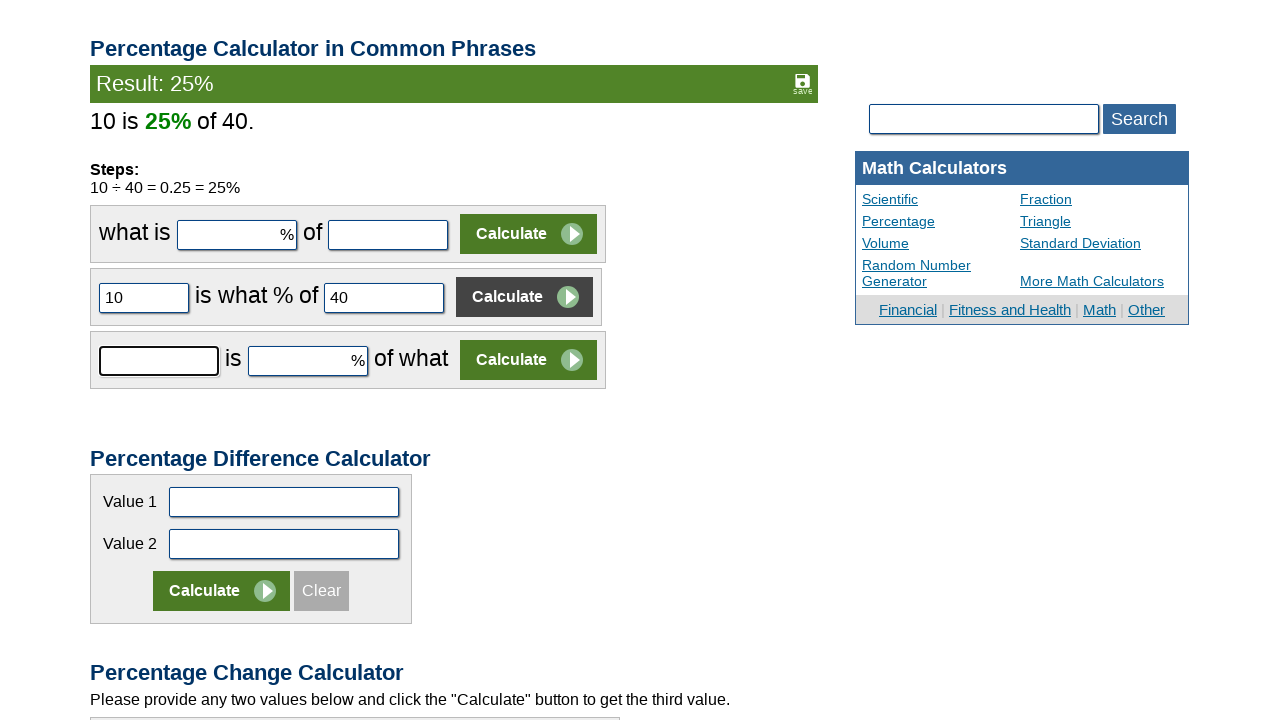

Filled first input field with value 10 for common phrases section 3 on input[name='c23par1']
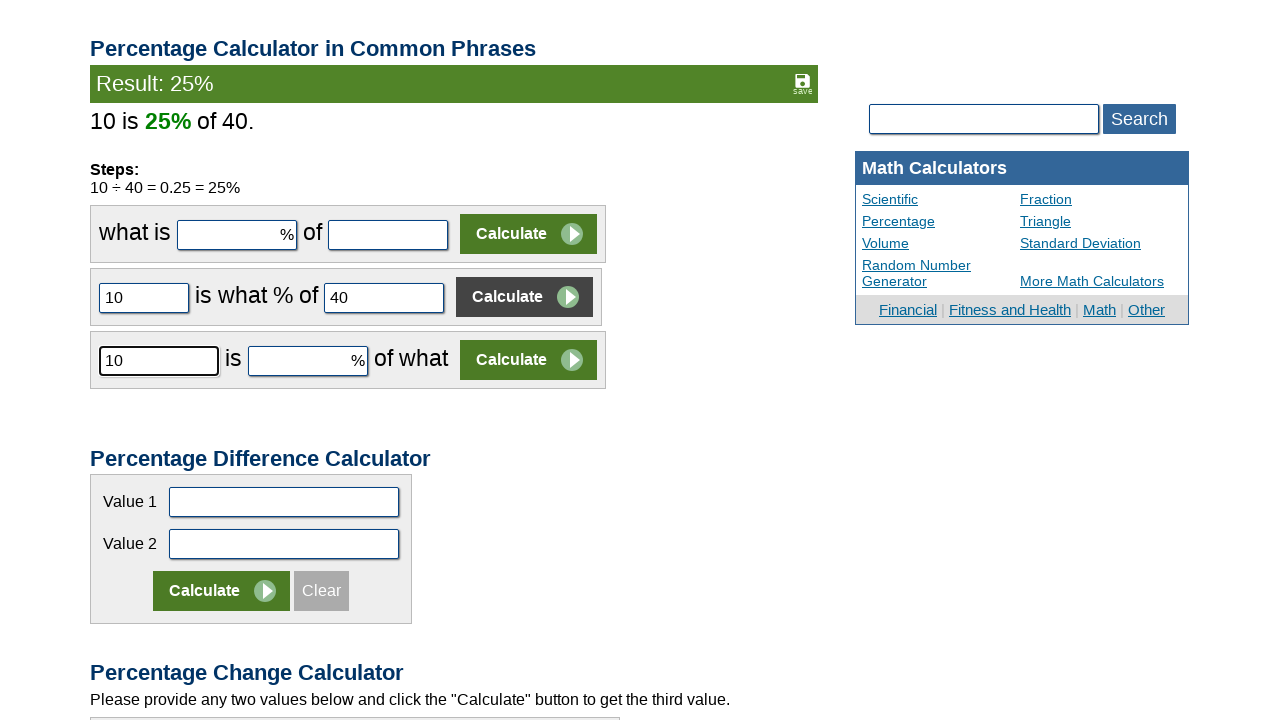

Cleared second input field for percentage in common phrases section 3 on input[name='c23par2']
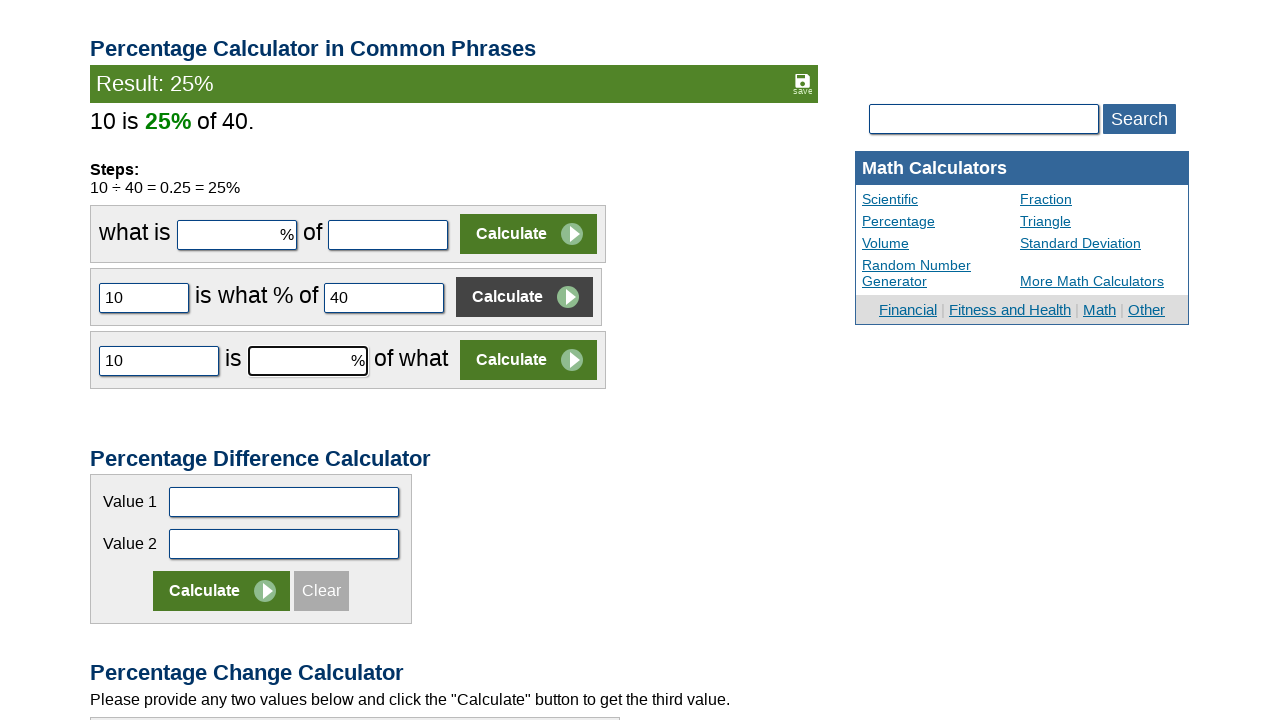

Filled second input field with value 40 for common phrases section 3 on input[name='c23par2']
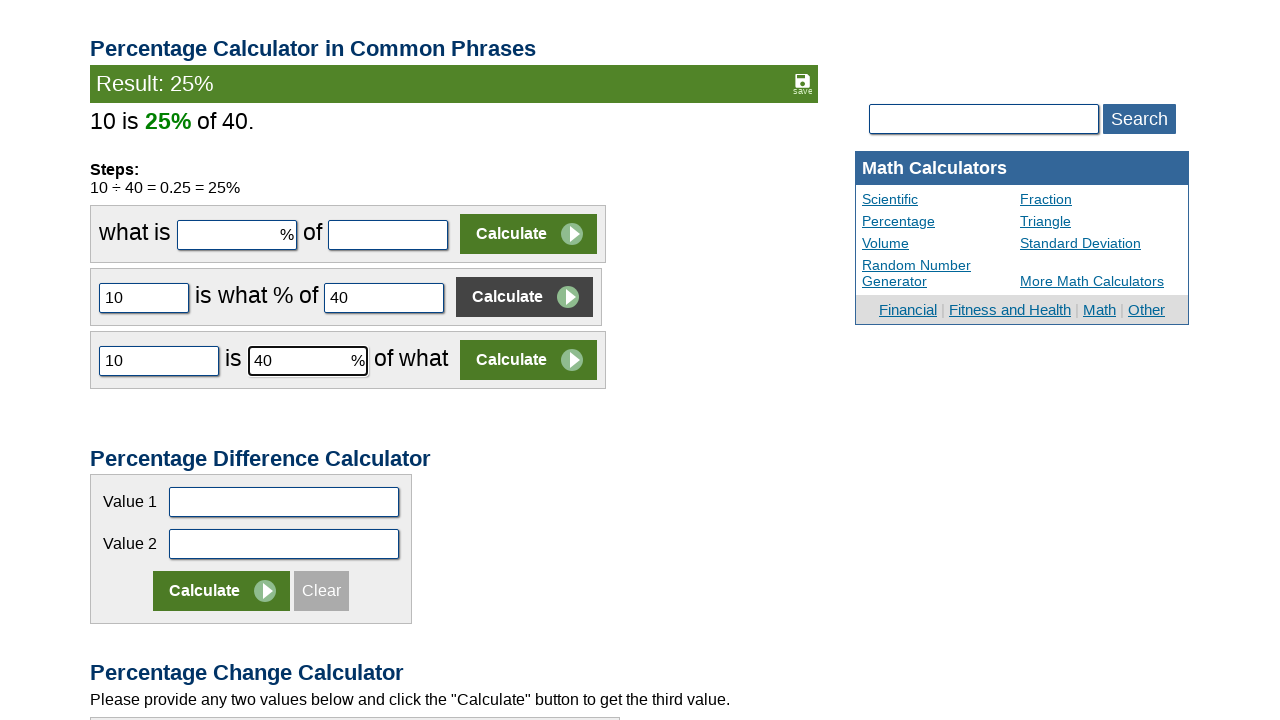

Clicked Calculate button for percentage in common phrases section 3 at (528, 360) on (//input[@value='Calculate'])[4]
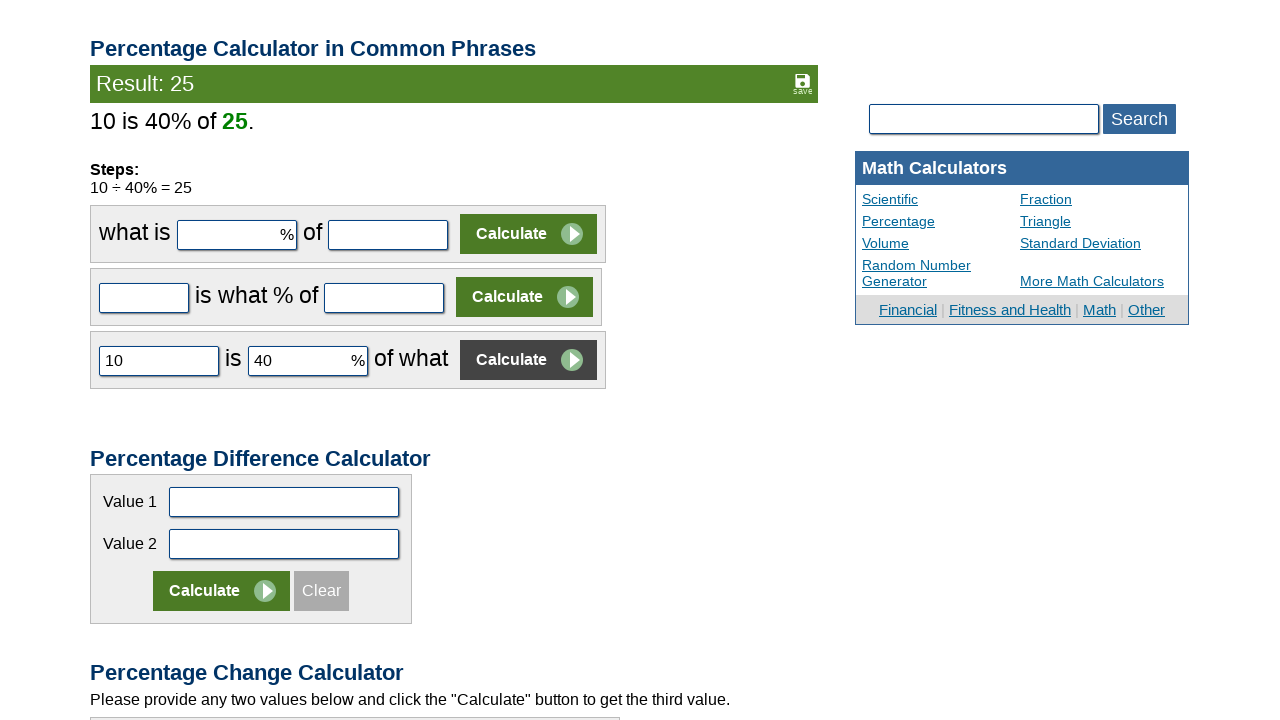

Waited for percentage in common phrases section 3 result to load
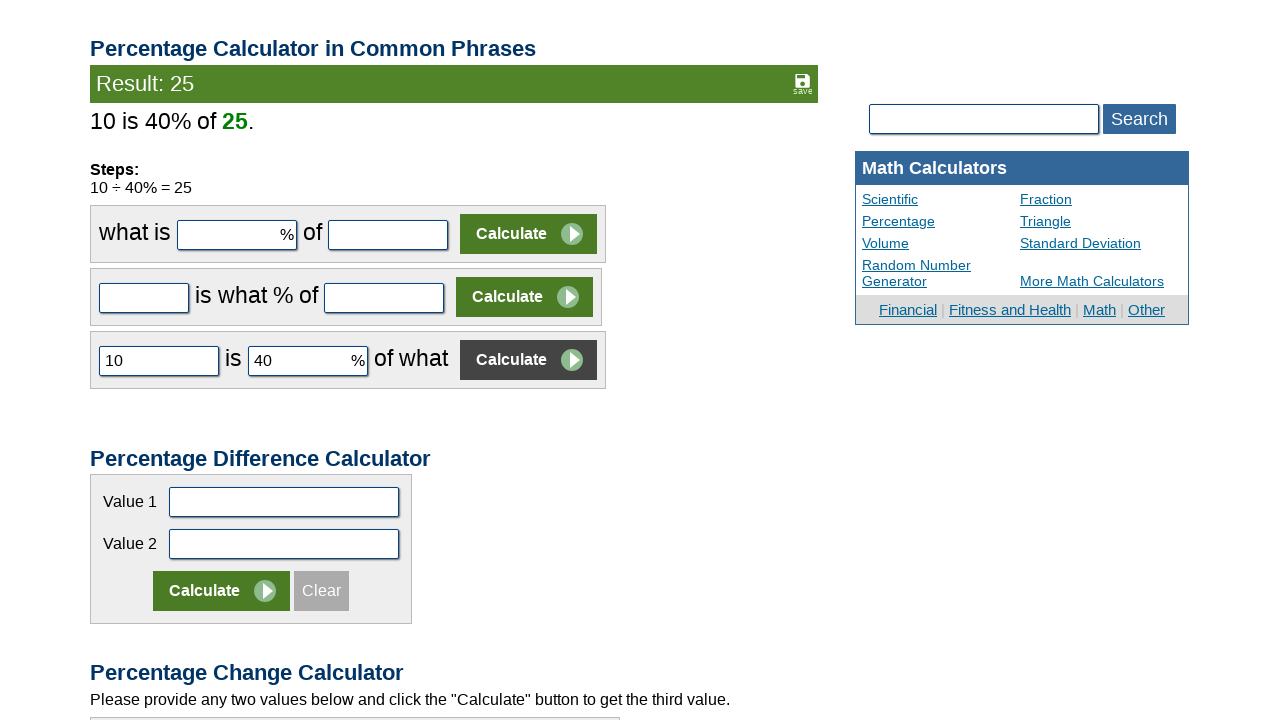

Cleared first input field for percentage difference calculator on input[name='c3par1']
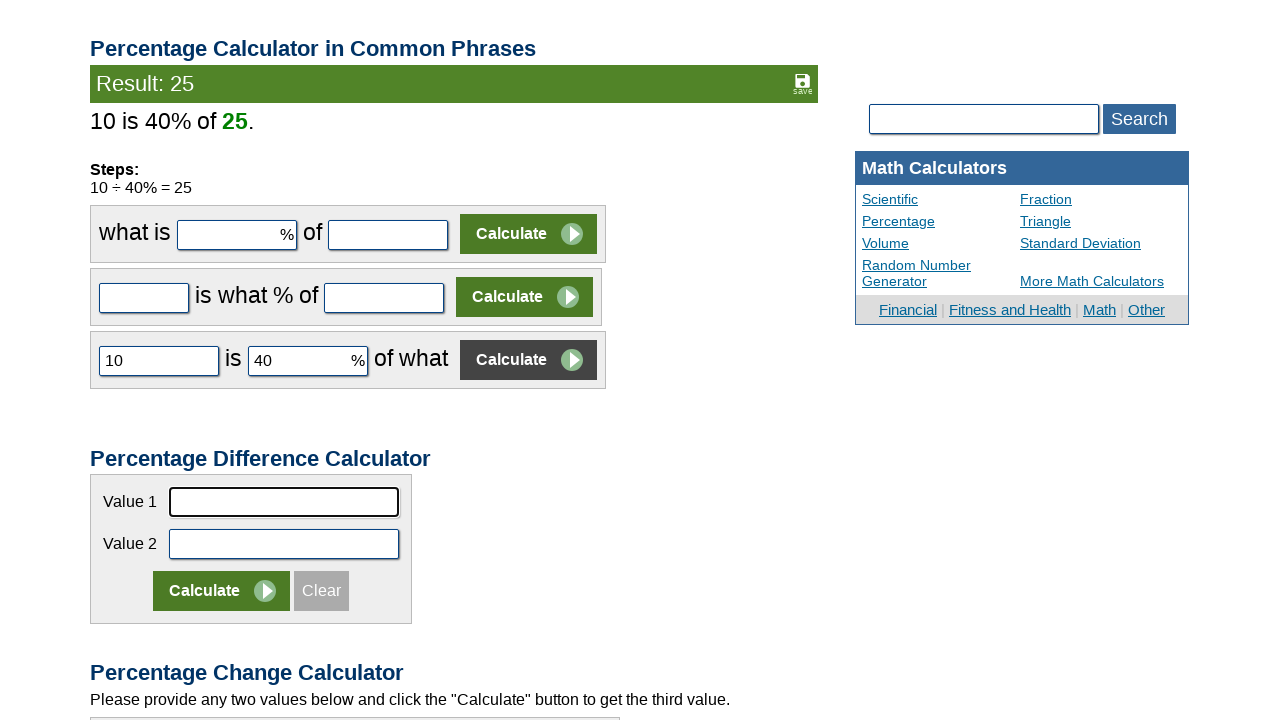

Filled first input field with value 10 for percentage difference calculator on input[name='c3par1']
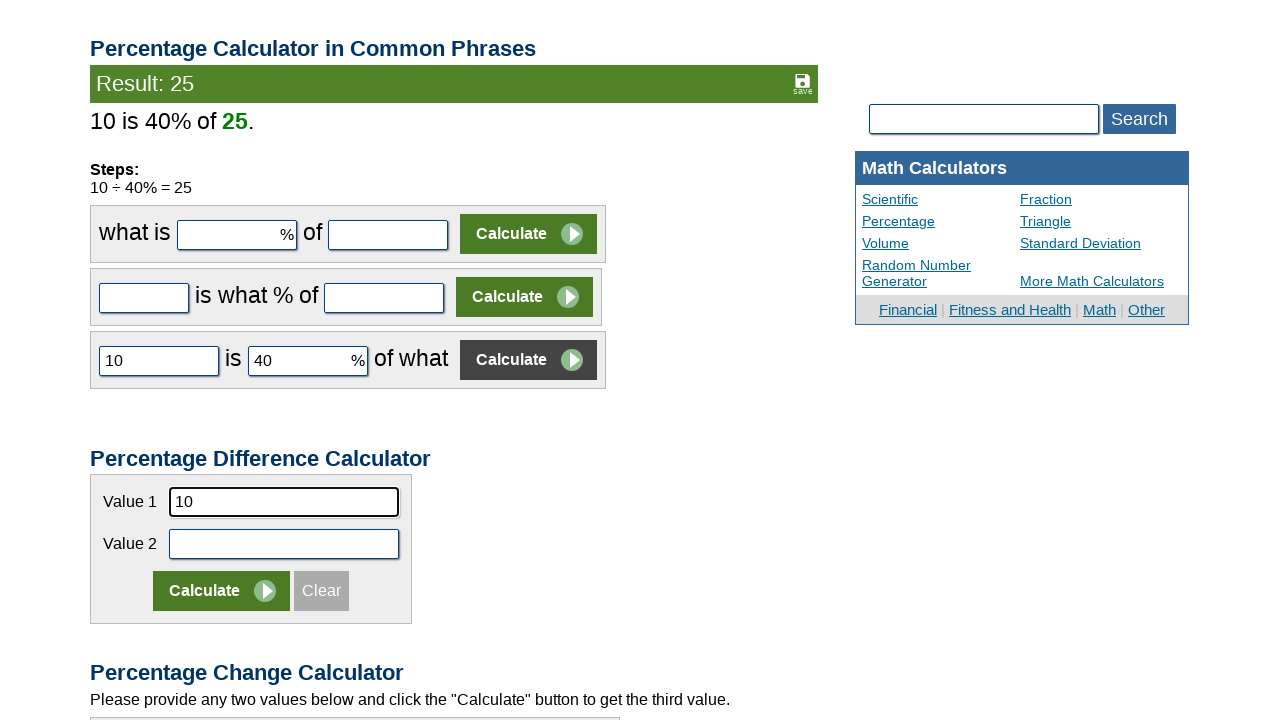

Cleared second input field for percentage difference calculator on input[name='c3par2']
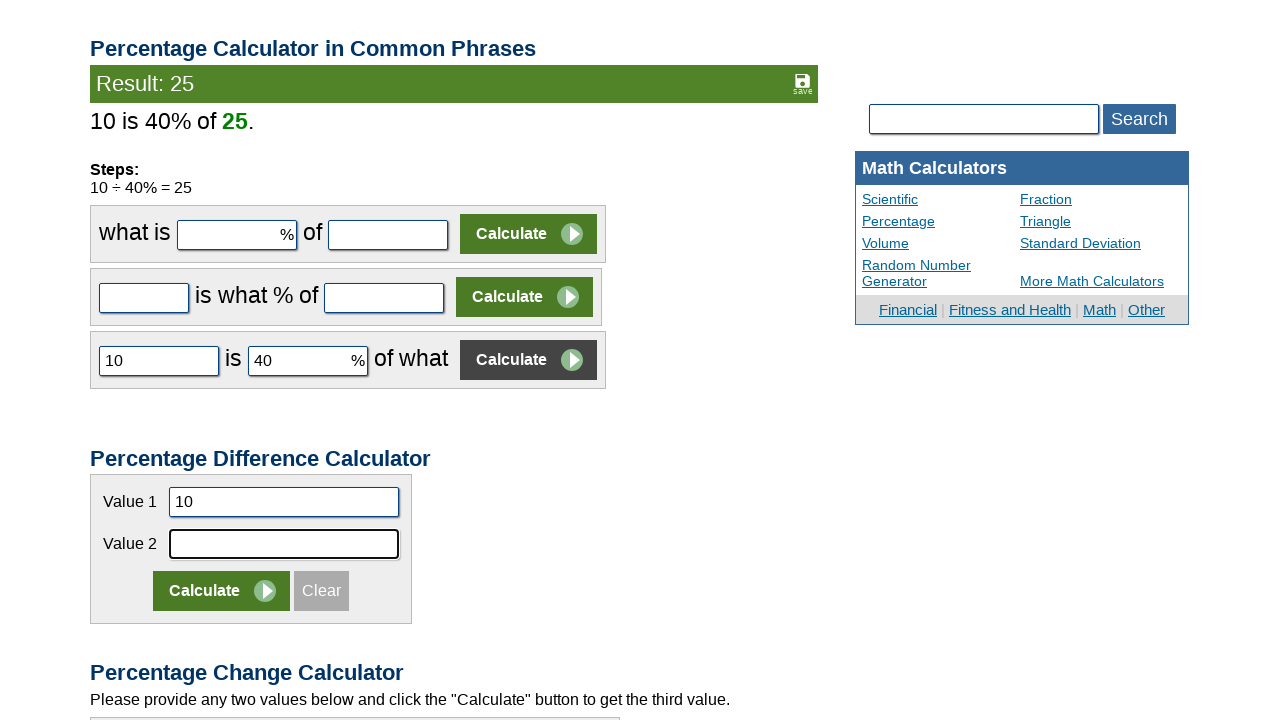

Filled second input field with value 40 for percentage difference calculator on input[name='c3par2']
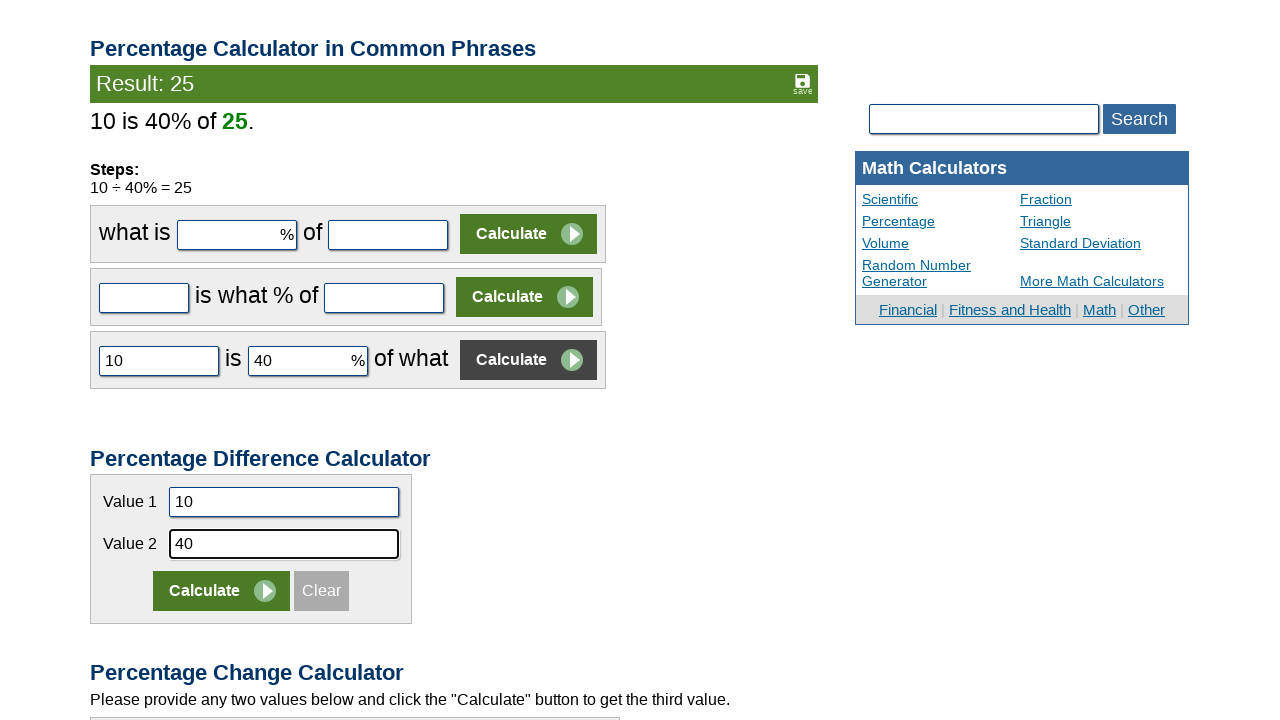

Clicked Calculate button for percentage difference calculator at (222, 590) on (//input[@value='Calculate'])[5]
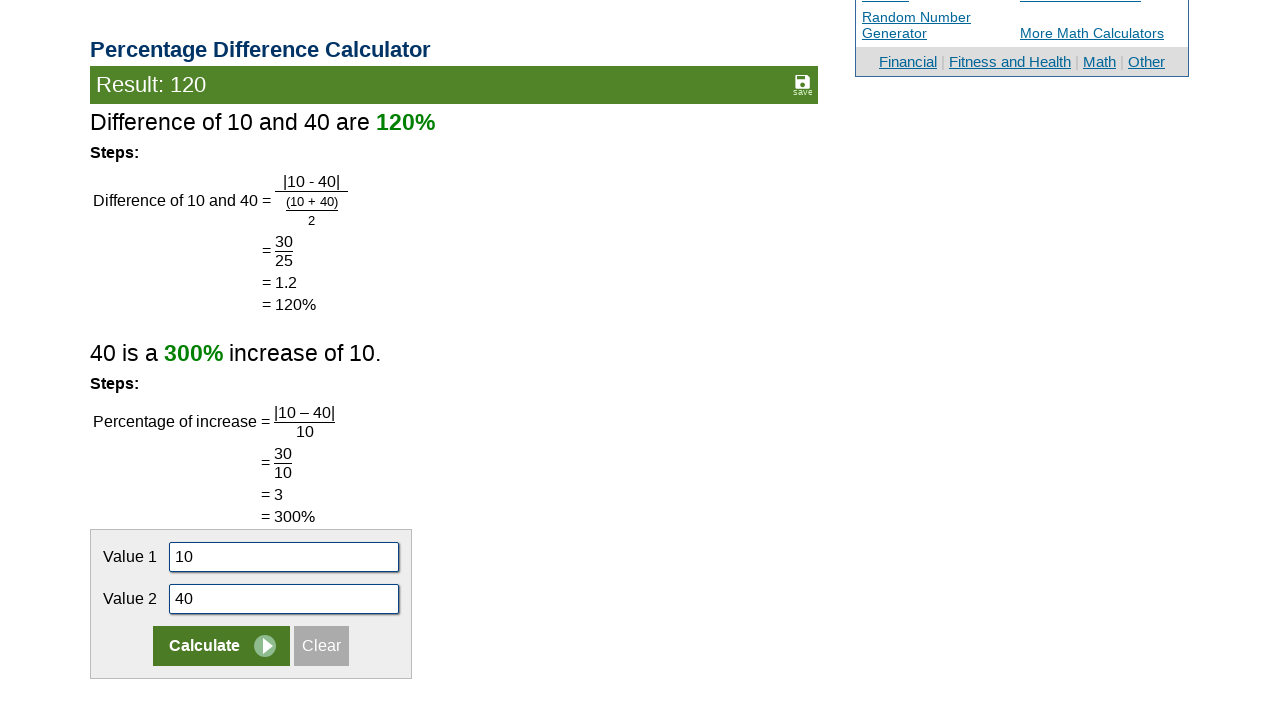

Waited for percentage difference calculator result to load
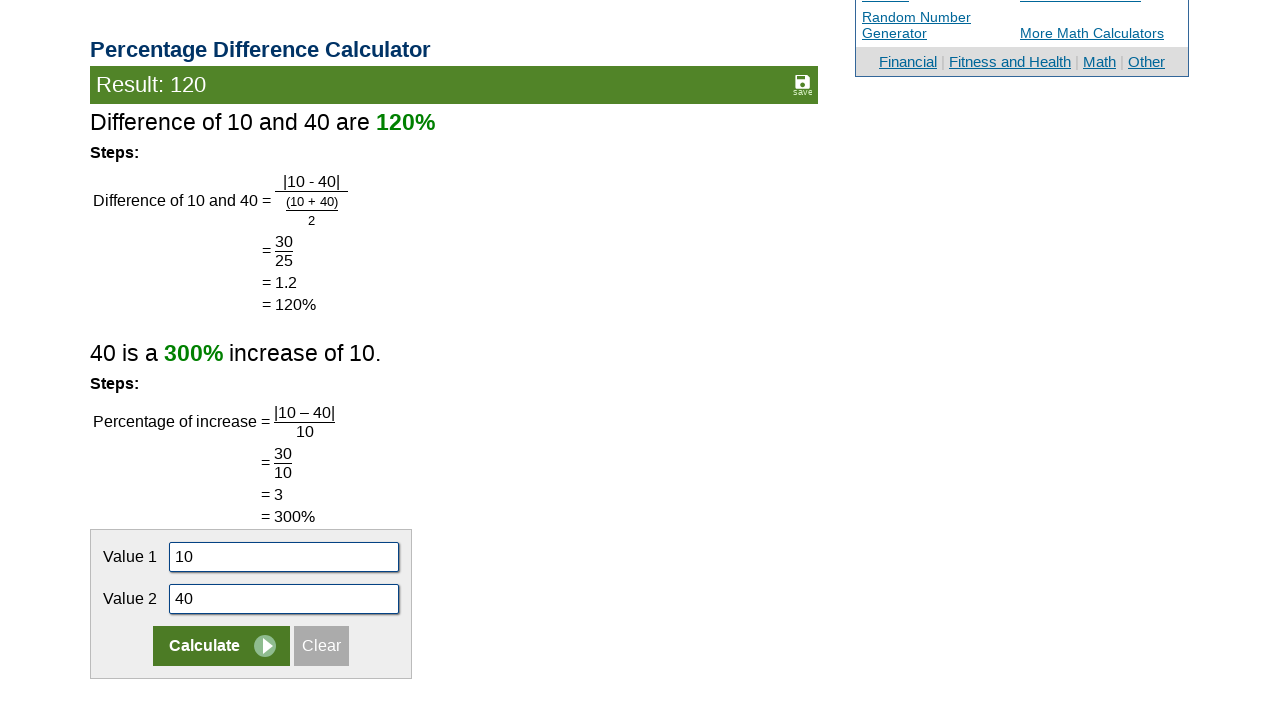

Cleared first input field for percentage change calculator on input[name='c2par1']
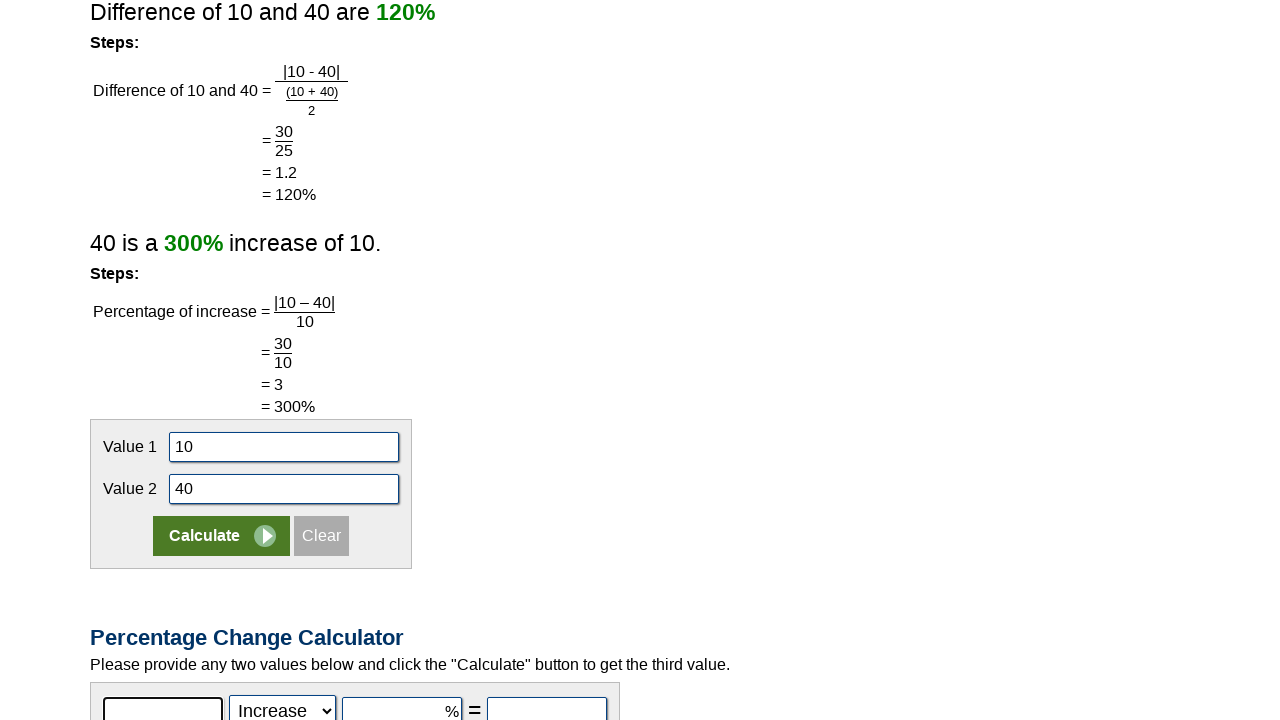

Filled first input field with value 10 for percentage change calculator on input[name='c2par1']
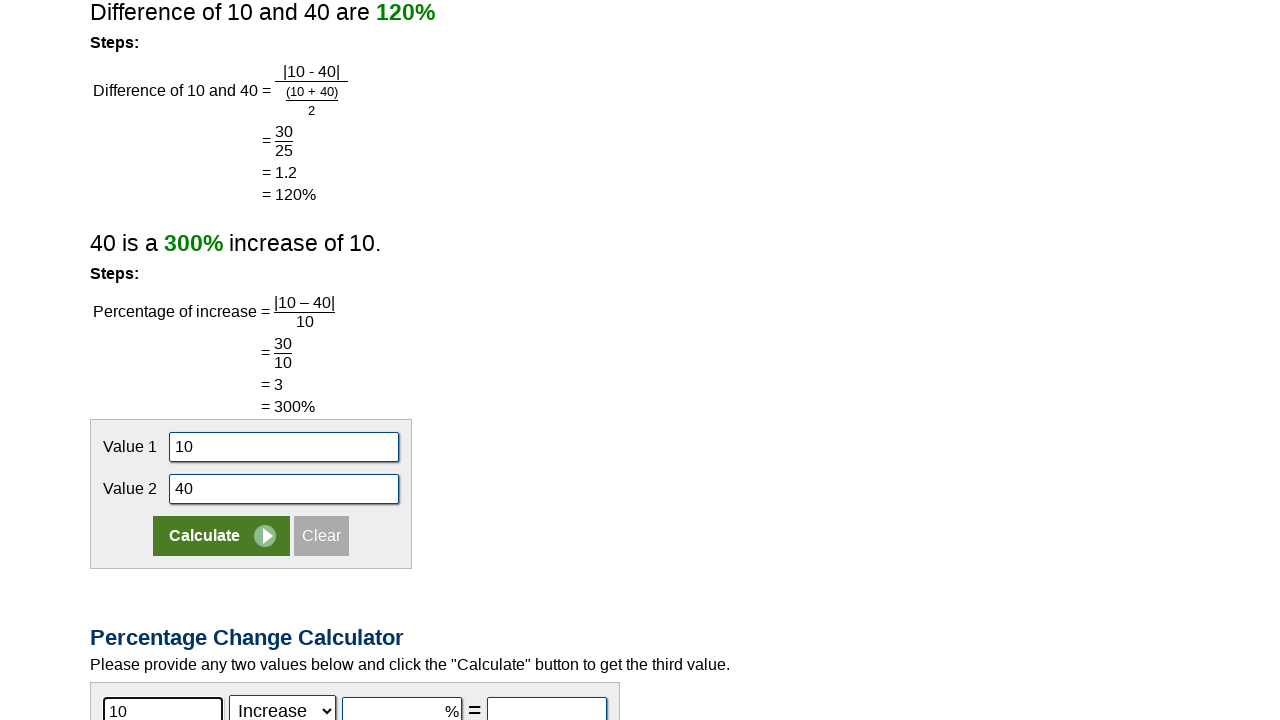

Cleared second input field for percentage change calculator on input[name='c2par2']
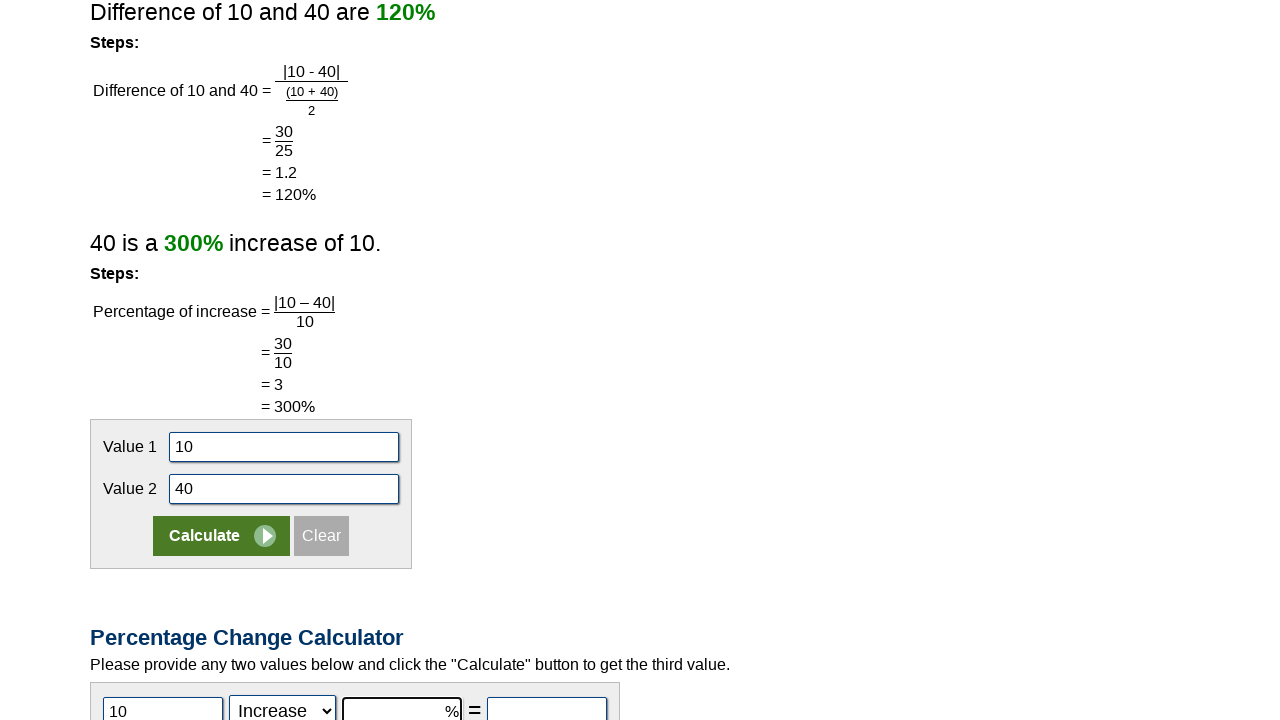

Filled second input field with value 40 for percentage change calculator on input[name='c2par2']
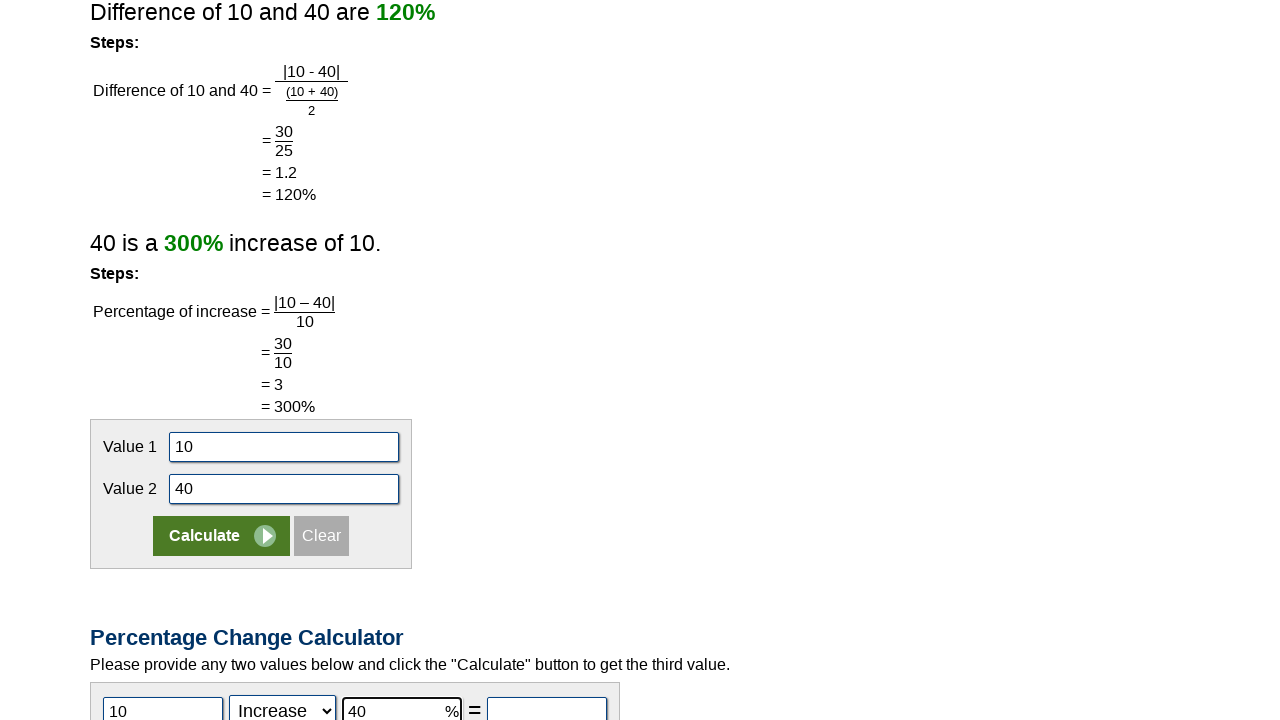

Selected 'Increase' option for percentage change calculator on select[name='c2type']
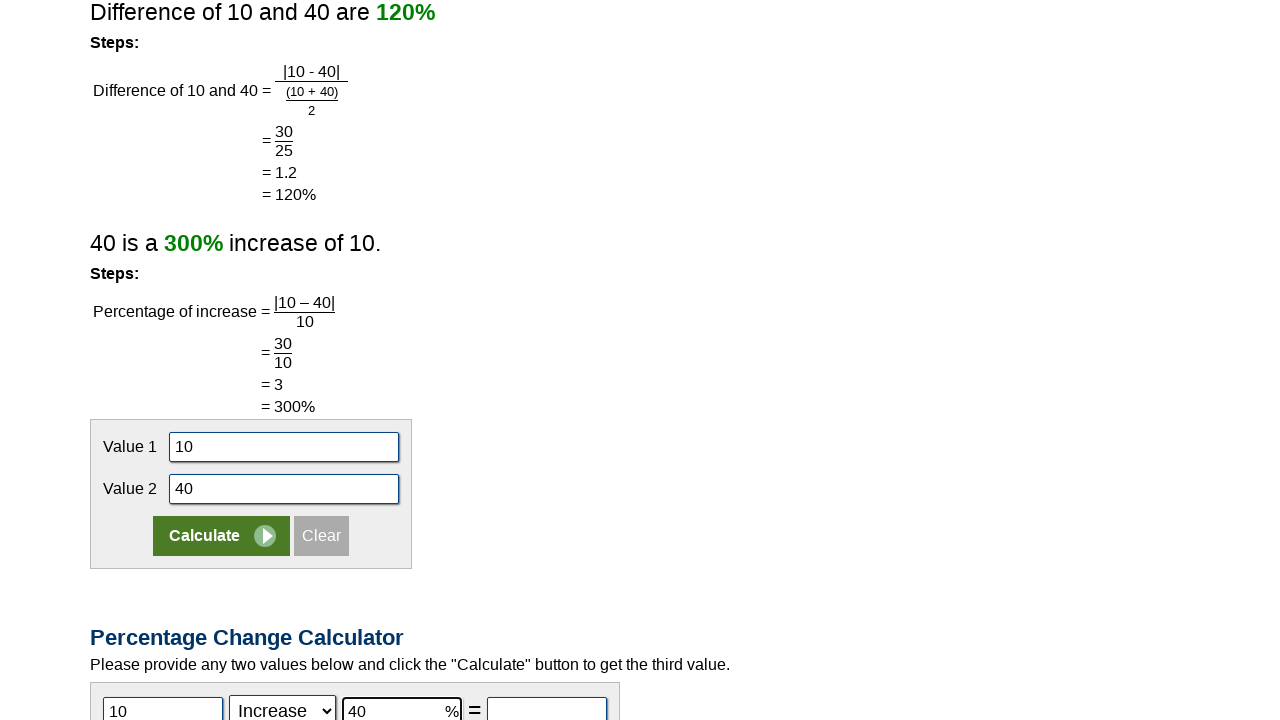

Clicked Calculate button for percentage change calculator with Increase option at (326, 361) on (//input[@value='Calculate'])[6]
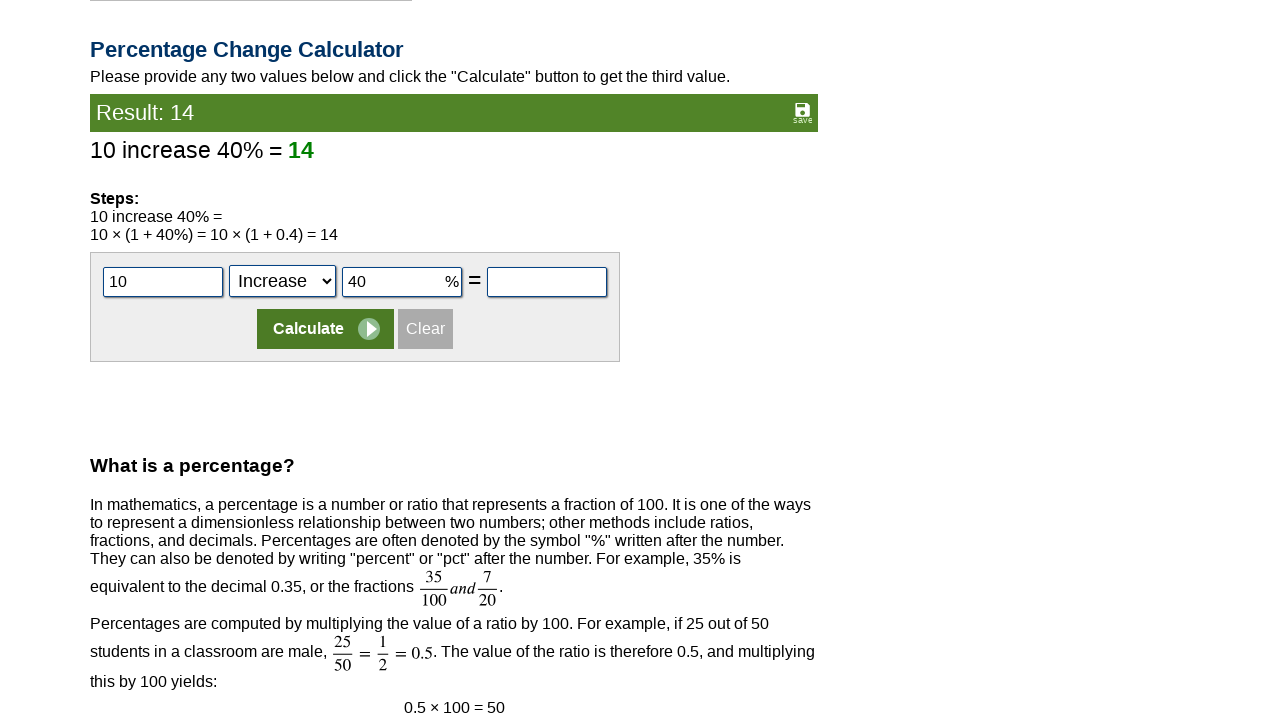

Waited for percentage change calculator Increase result to load
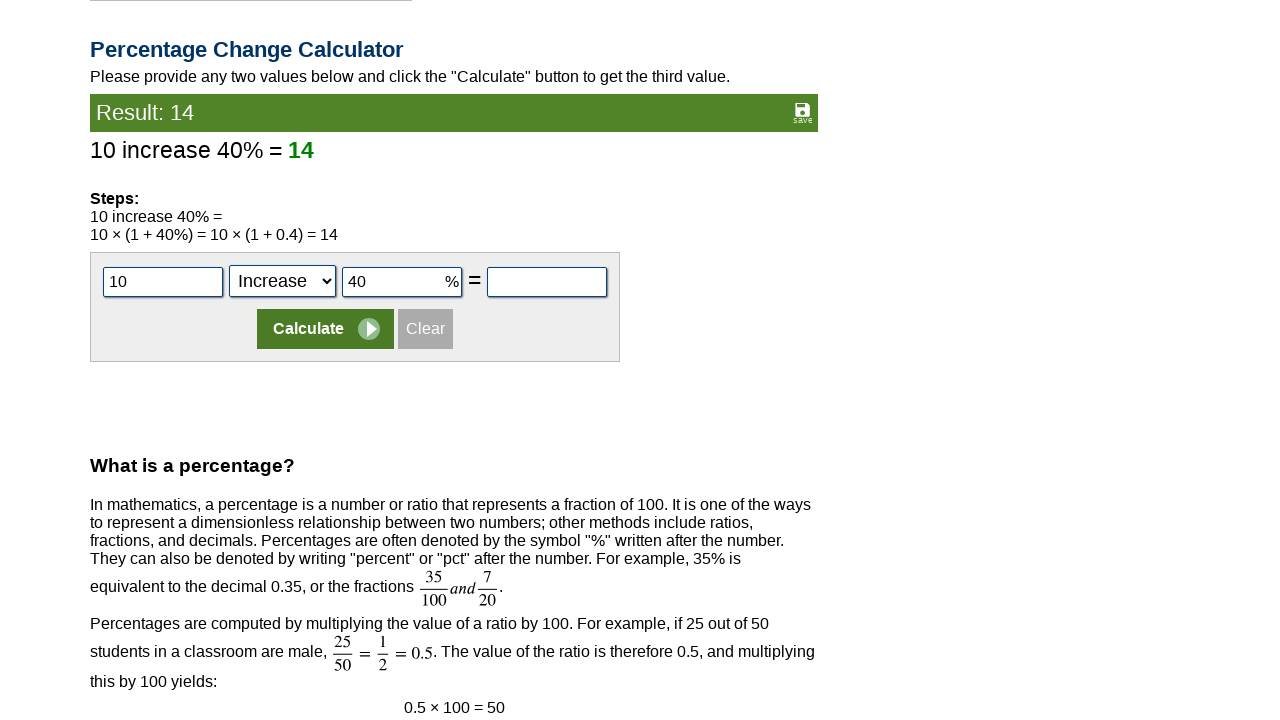

Cleared first input field for percentage change calculator decrease test on input[name='c2par1']
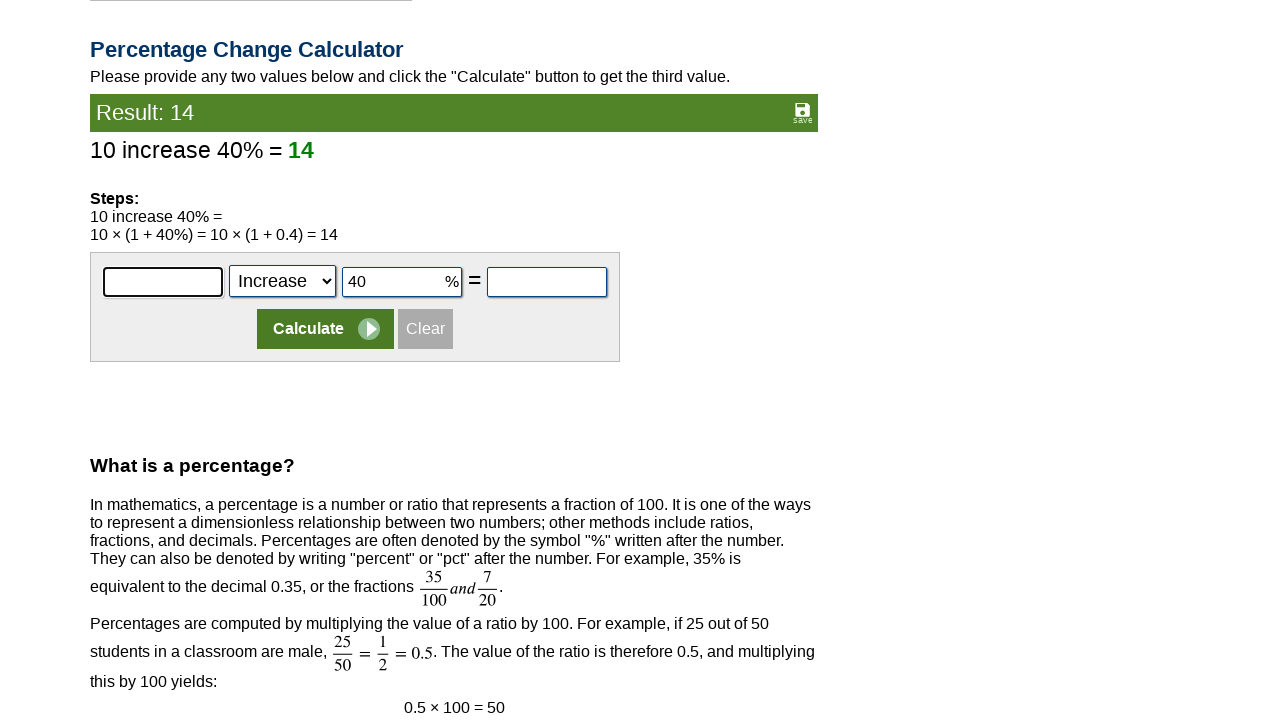

Filled first input field with value 10 for percentage change calculator decrease test on input[name='c2par1']
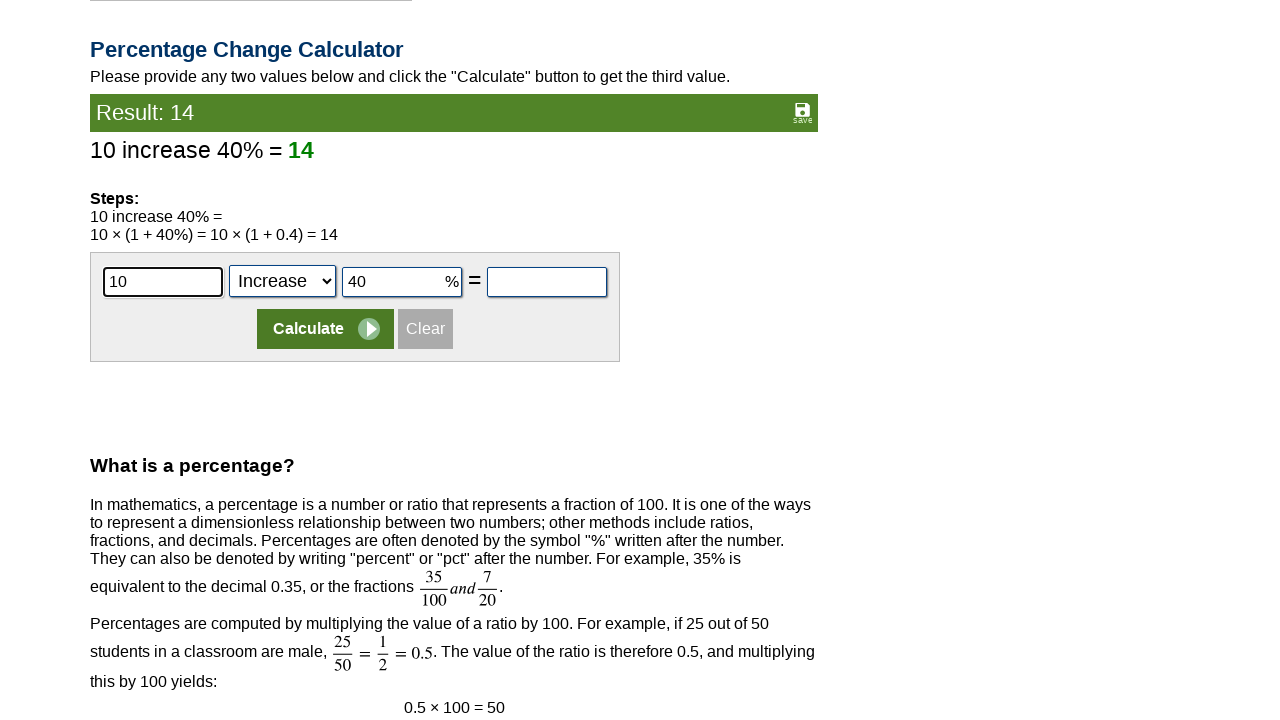

Cleared second input field for percentage change calculator decrease test on input[name='c2par2']
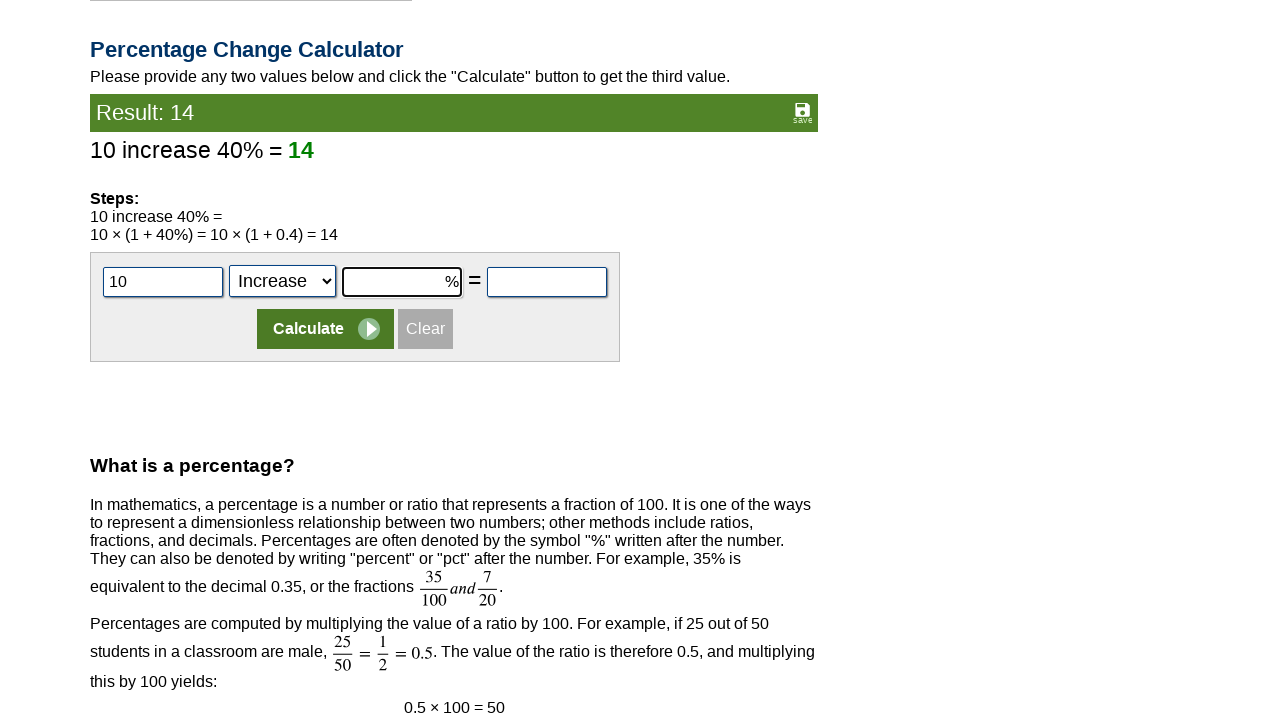

Filled second input field with value 40 for percentage change calculator decrease test on input[name='c2par2']
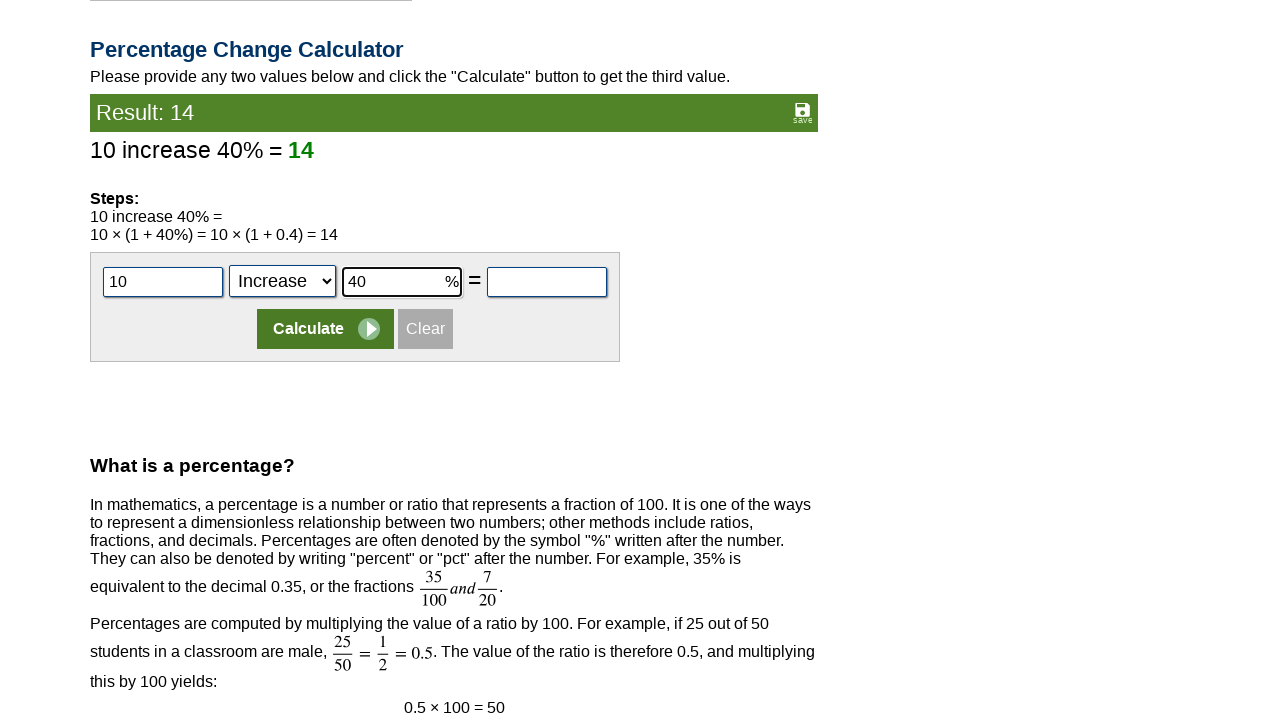

Selected 'Decrease' option for percentage change calculator on select[name='c2type']
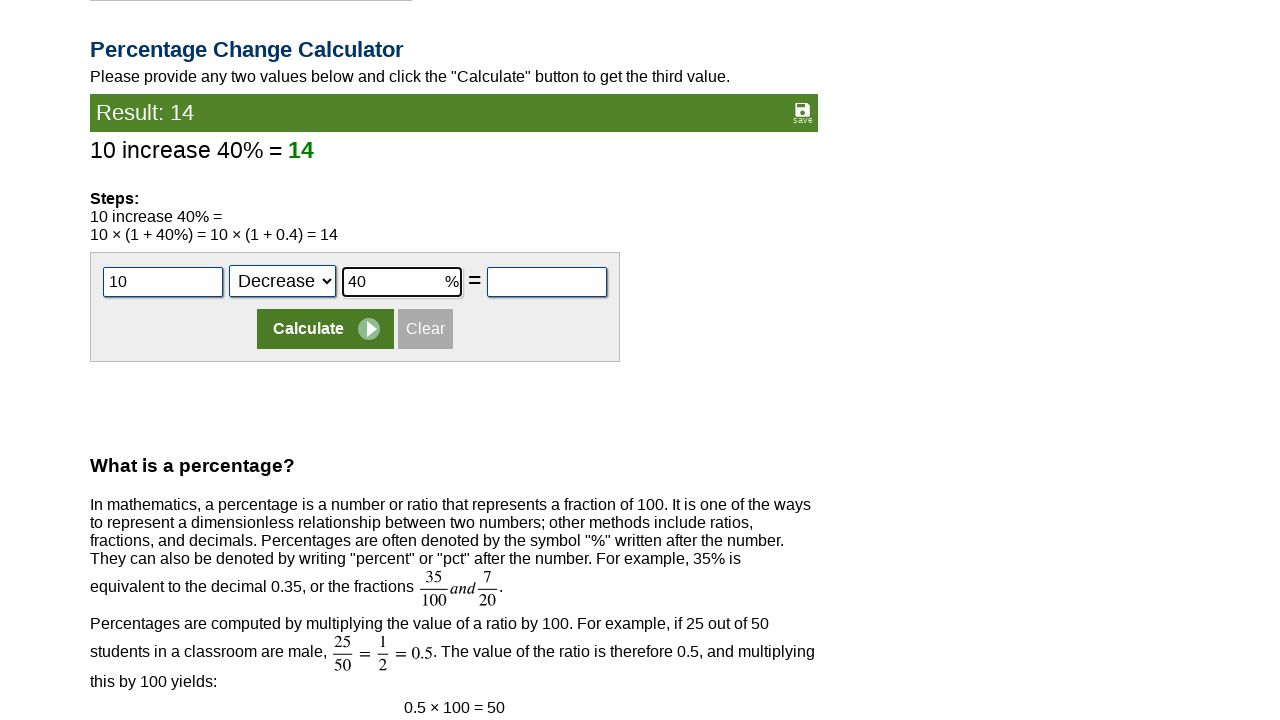

Clicked Calculate button for percentage change calculator with Decrease option at (326, 329) on (//input[@value='Calculate'])[6]
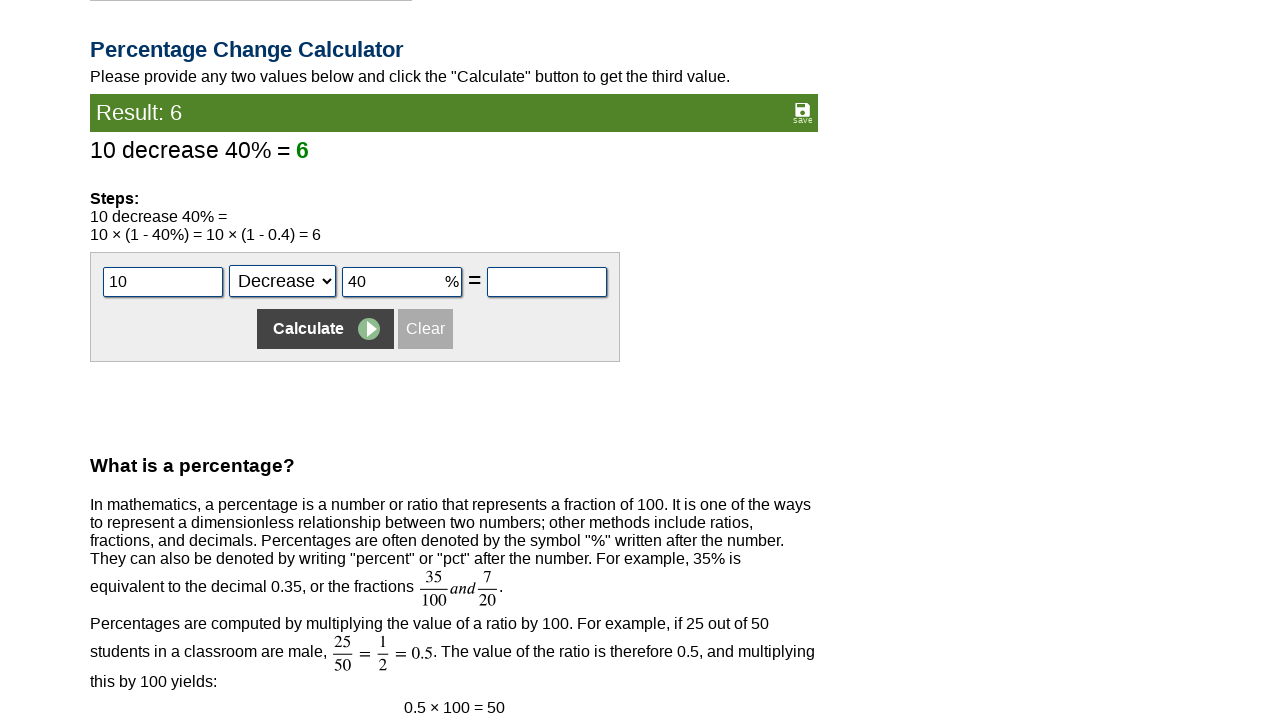

Waited for percentage change calculator Decrease result to load
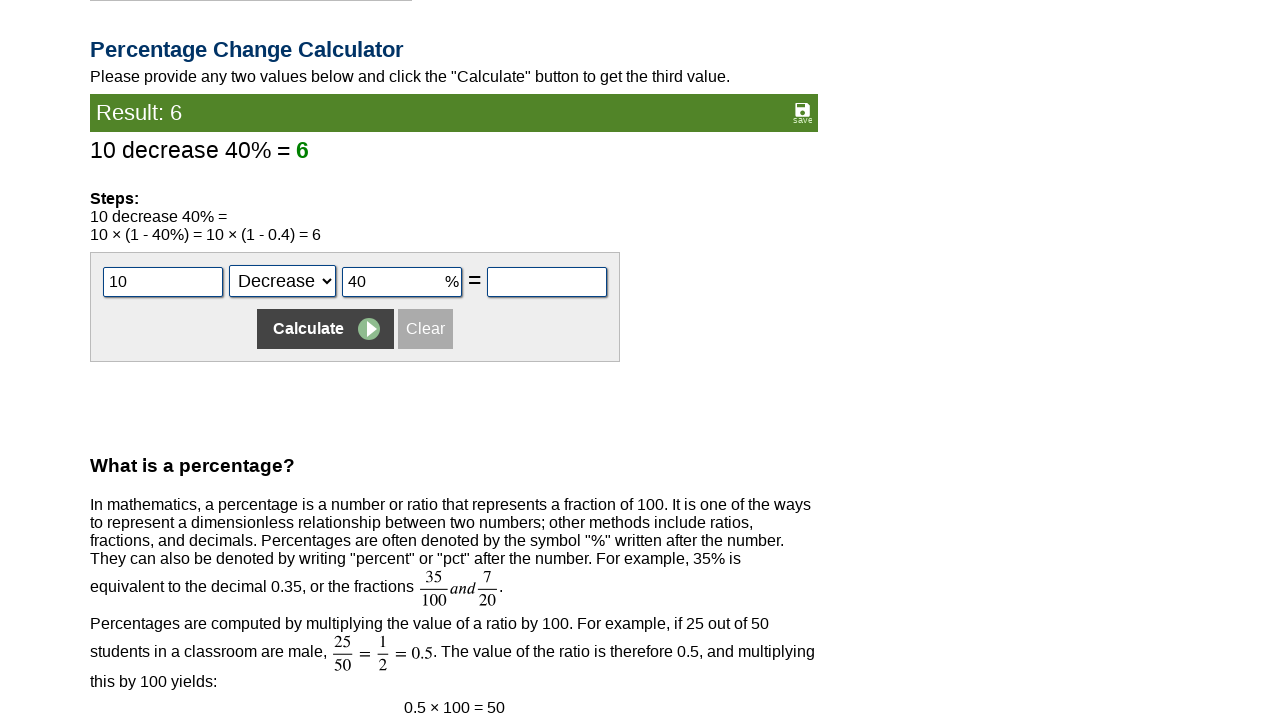

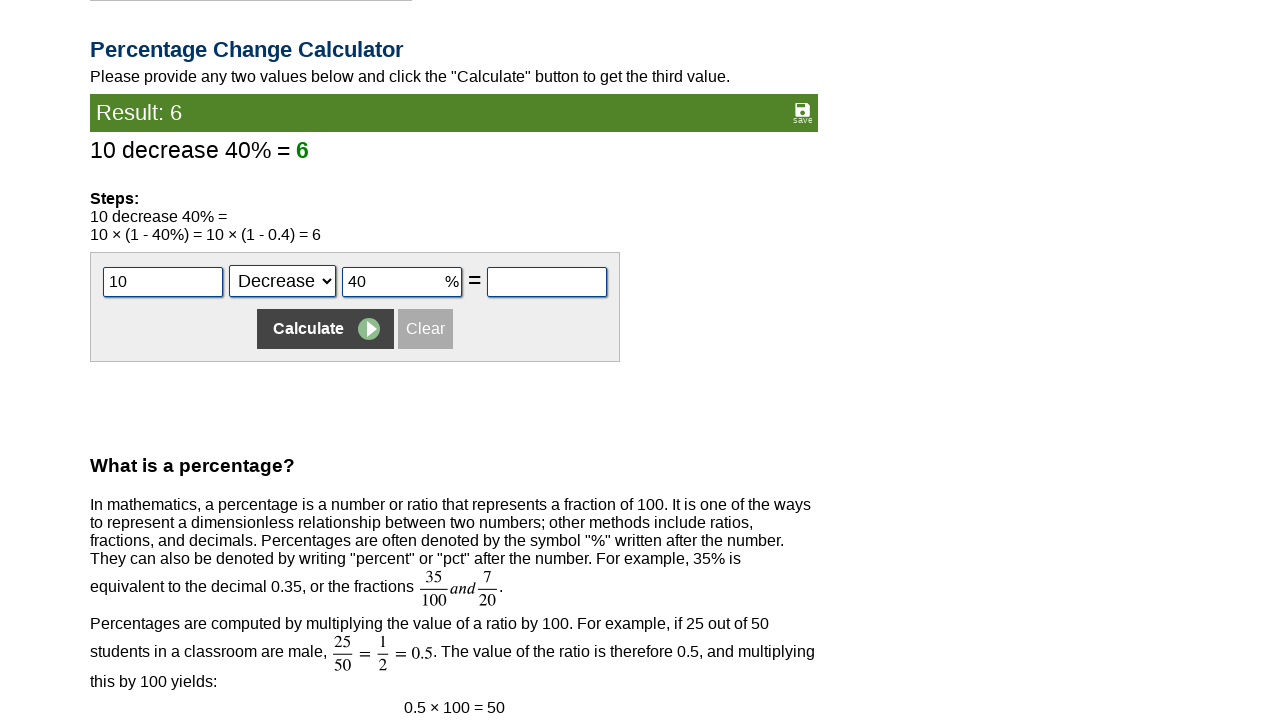